Tests calendar date picker functionality by navigating through menus, opening a date picker, and selecting a specific date by navigating through years and months

Starting URL: https://www.hyrtutorials.com/p/add-padding-to-containers.html

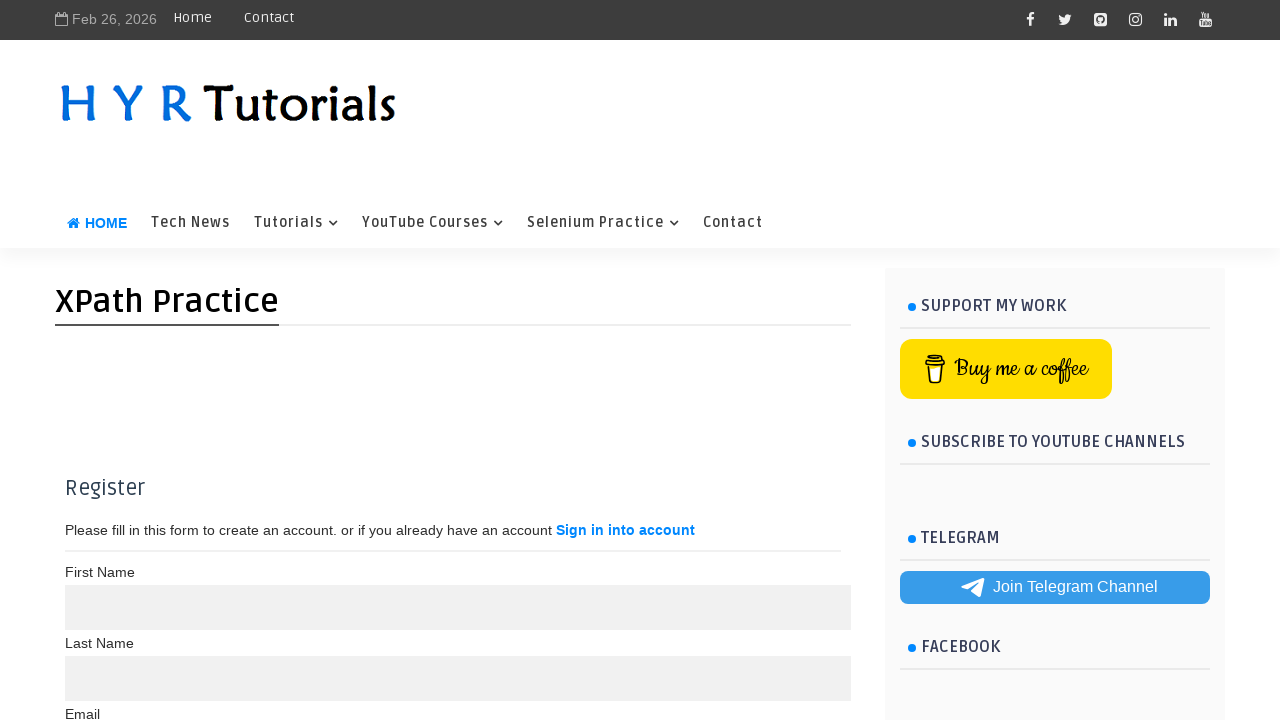

Hovered over Selenium Practice dropdown at (603, 223) on xpath=//a[text()='Selenium Practice']
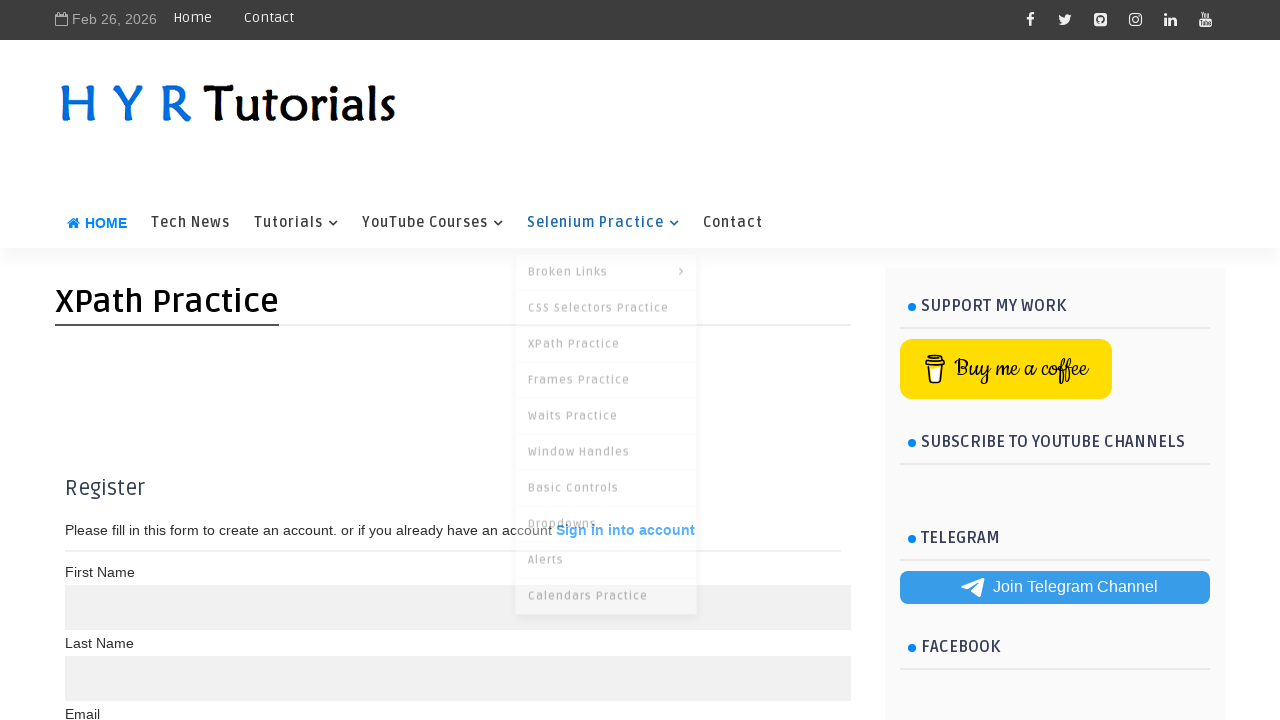

Clicked Calendars Practice option at (606, 360) on xpath=//a[text()='Calendars Practice']
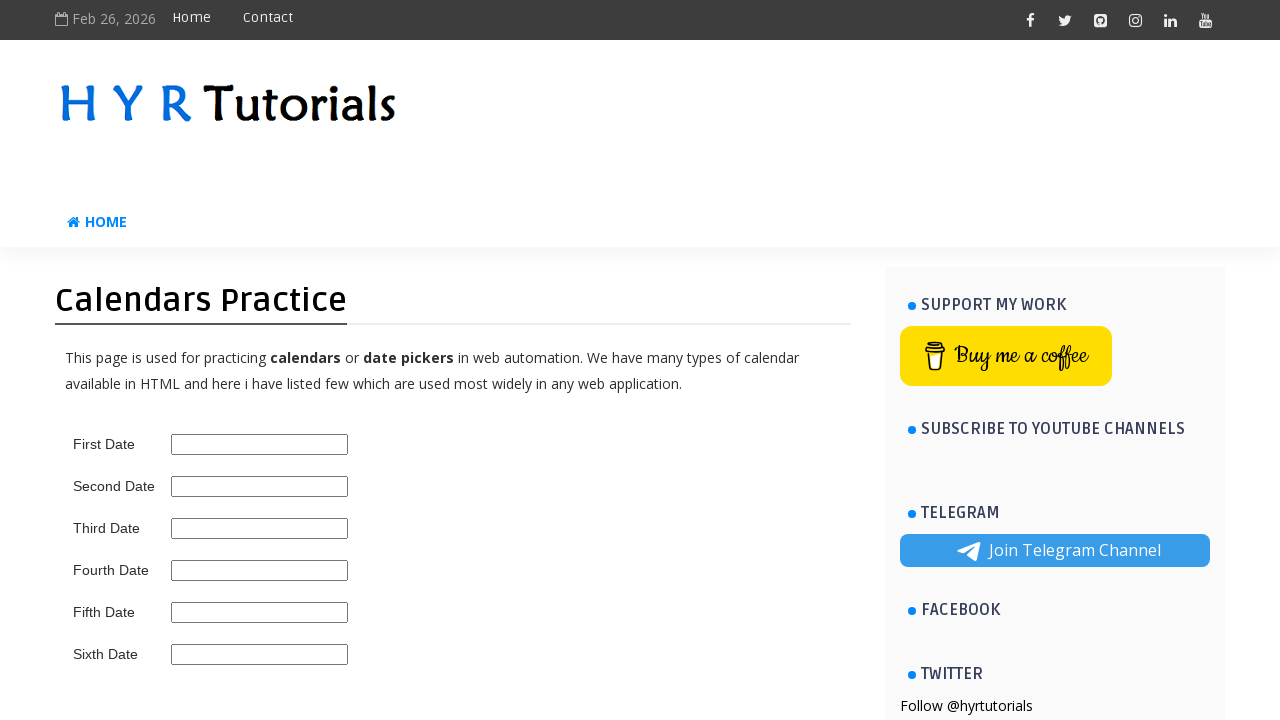

Scrolled down 70 pixels to view calendar
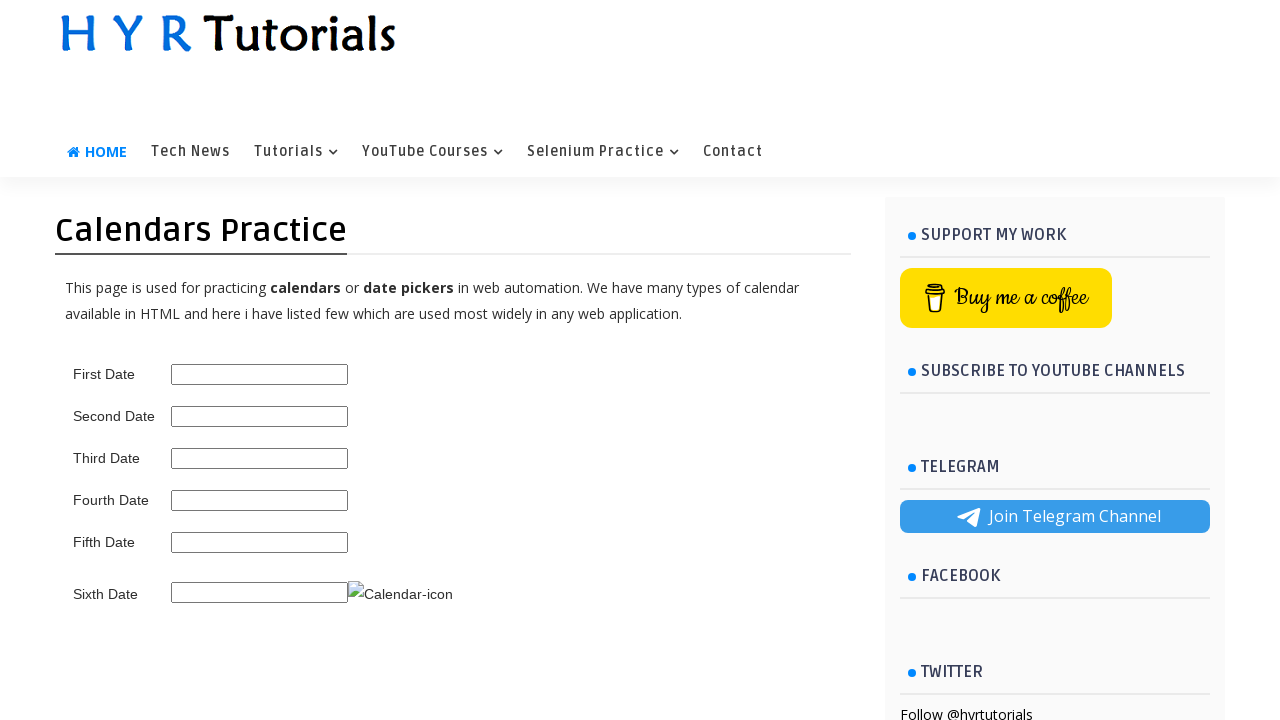

Opened first date picker at (260, 374) on #first_date_picker
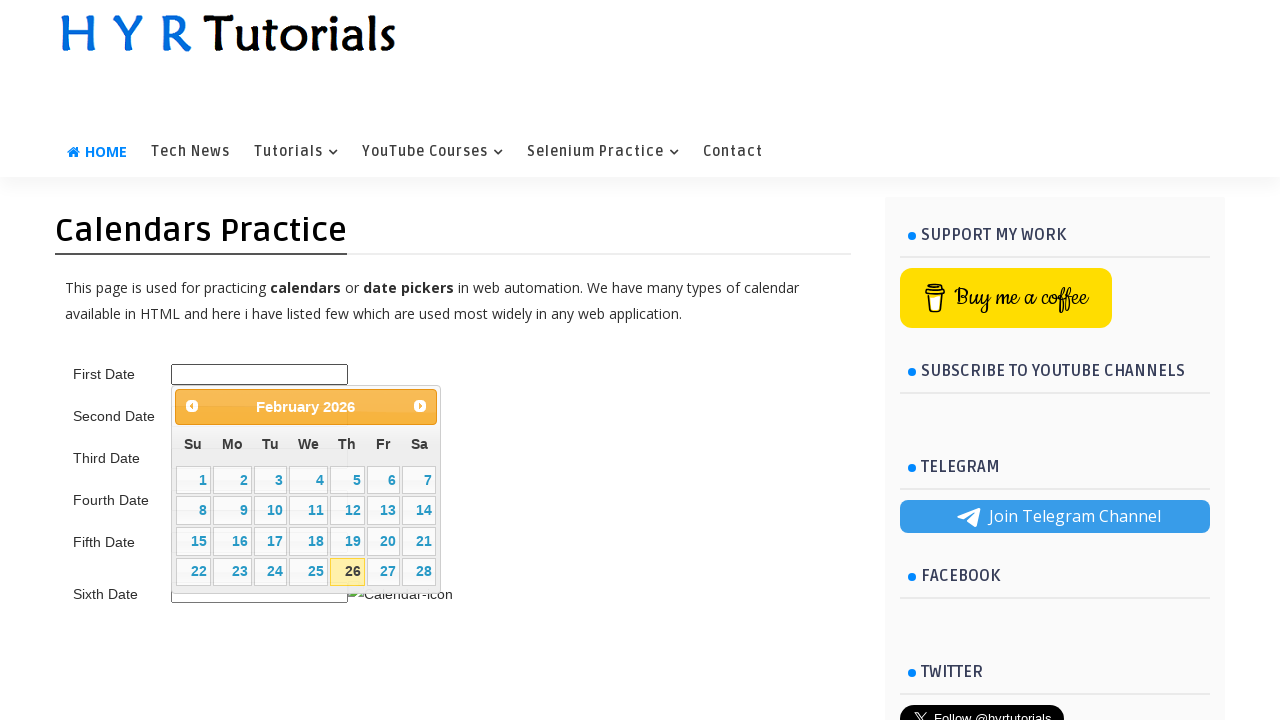

Clicked previous button to navigate to earlier year at (192, 406) on span.ui-icon.ui-icon-circle-triangle-w
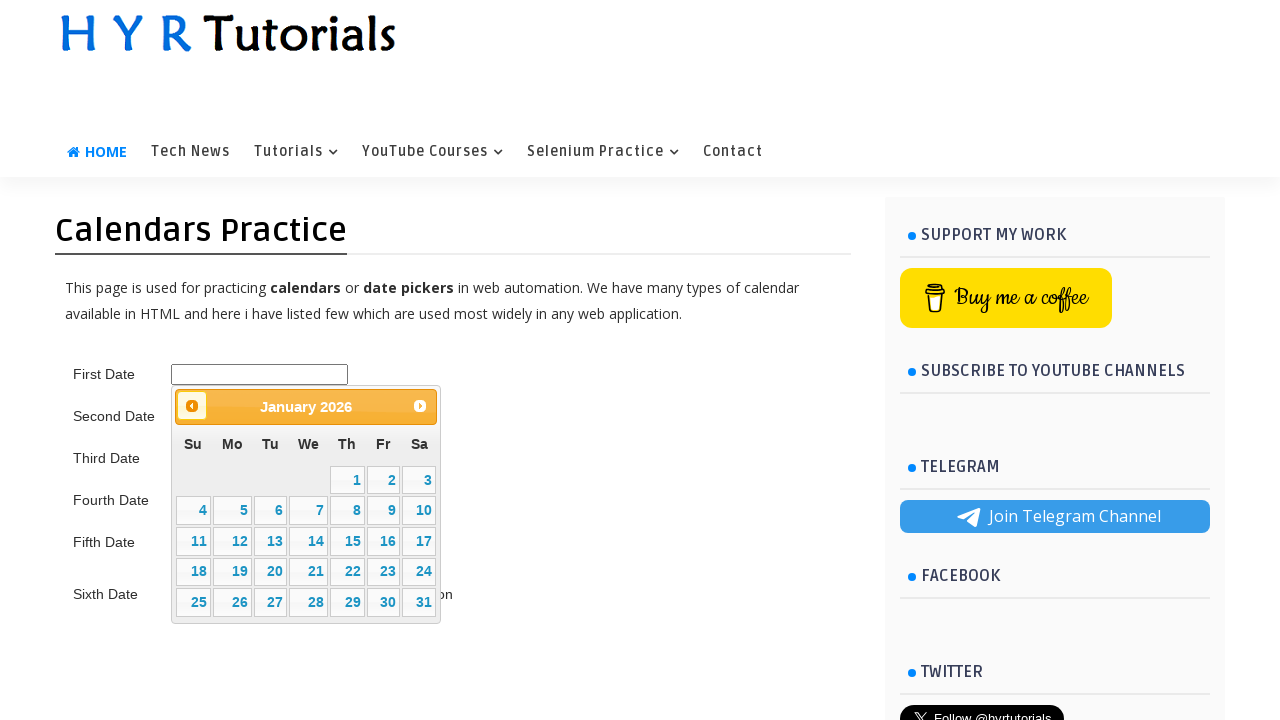

Clicked previous button to navigate to earlier year at (192, 406) on span.ui-icon.ui-icon-circle-triangle-w
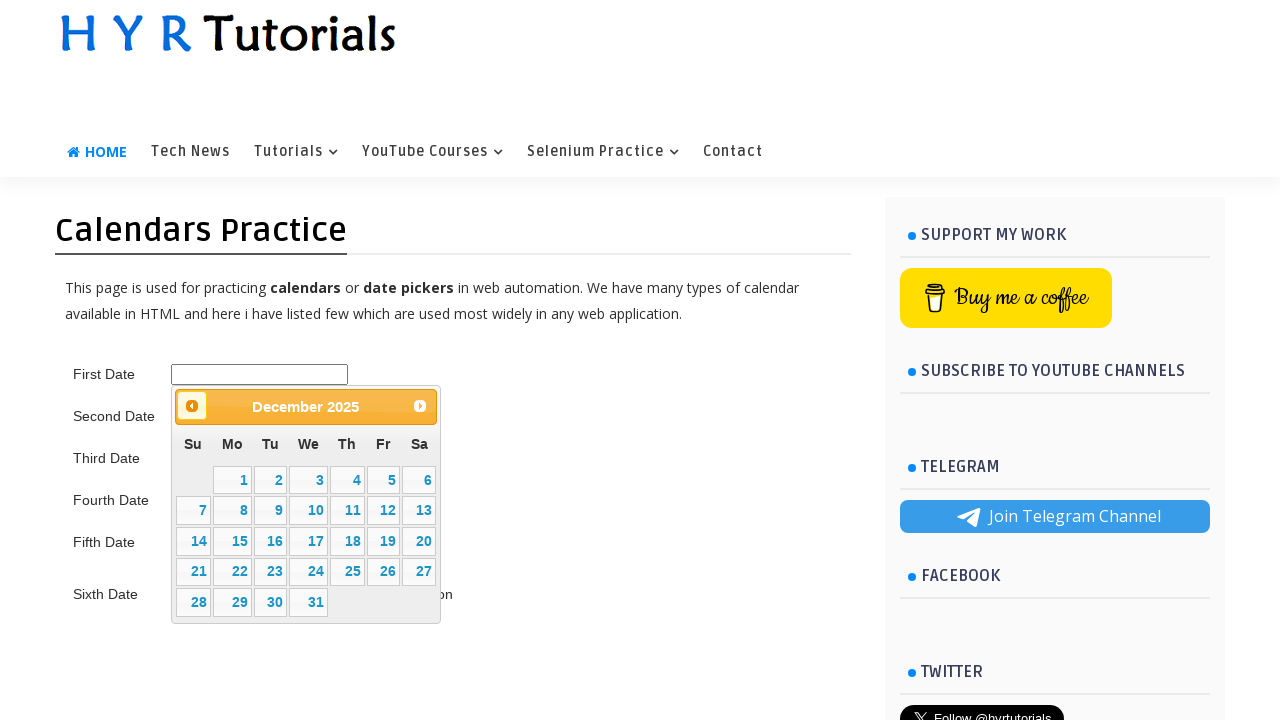

Clicked previous button to navigate to earlier year at (192, 406) on span.ui-icon.ui-icon-circle-triangle-w
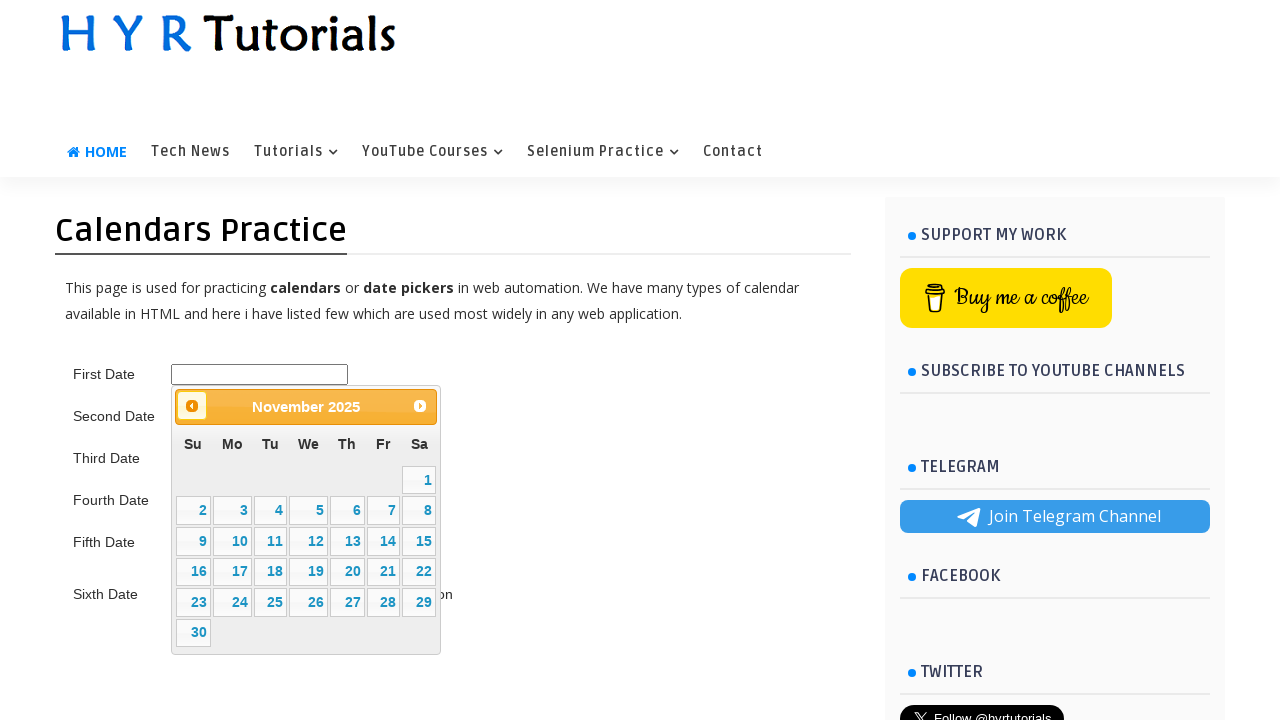

Clicked previous button to navigate to earlier year at (192, 406) on span.ui-icon.ui-icon-circle-triangle-w
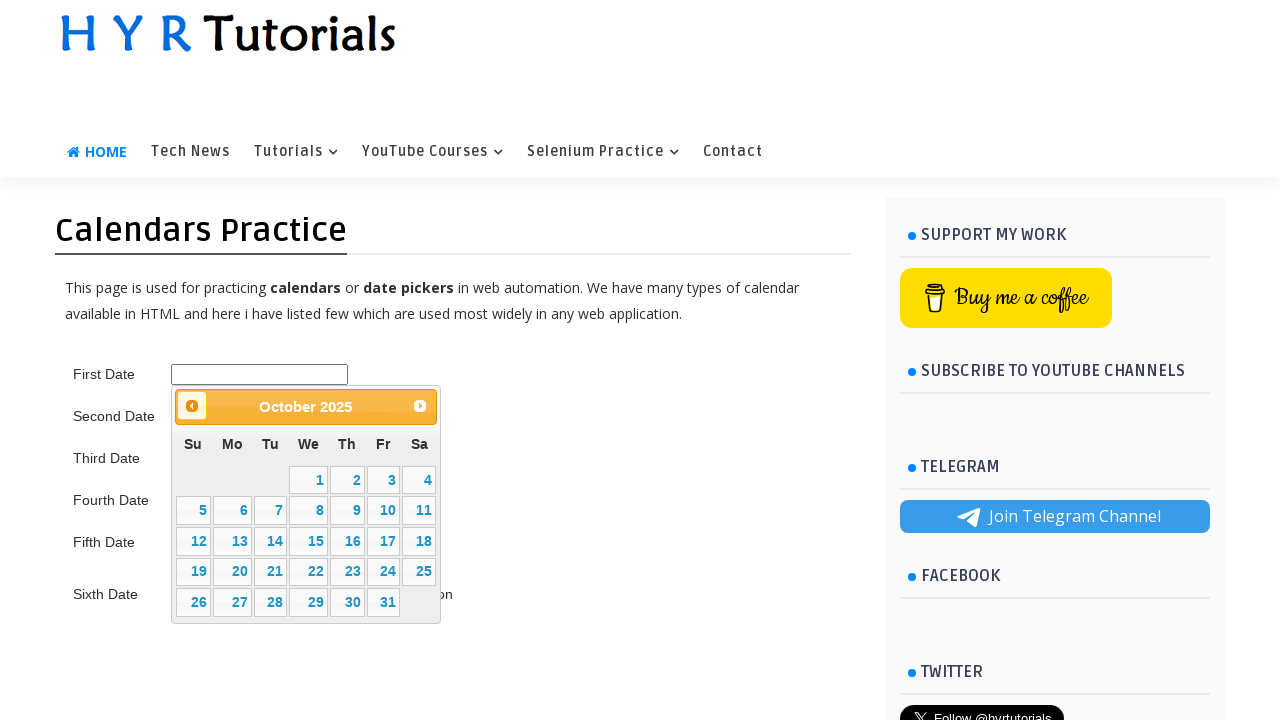

Clicked previous button to navigate to earlier year at (192, 406) on span.ui-icon.ui-icon-circle-triangle-w
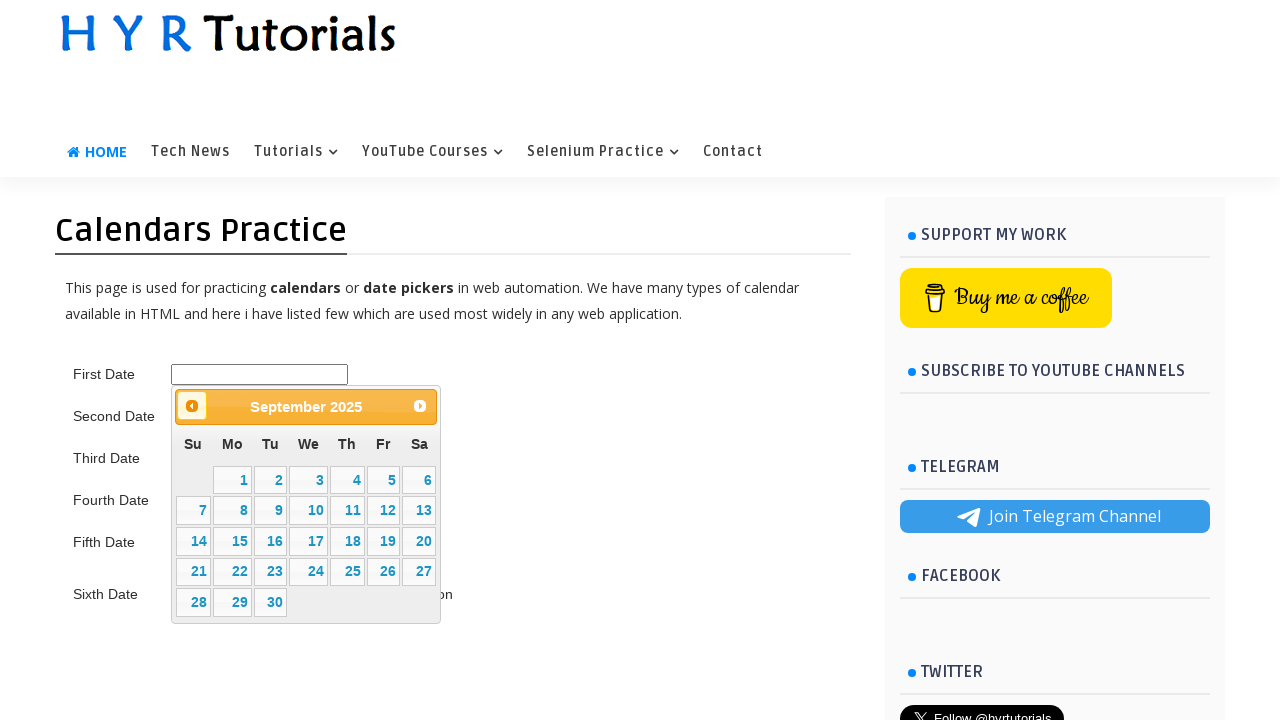

Clicked previous button to navigate to earlier year at (192, 406) on span.ui-icon.ui-icon-circle-triangle-w
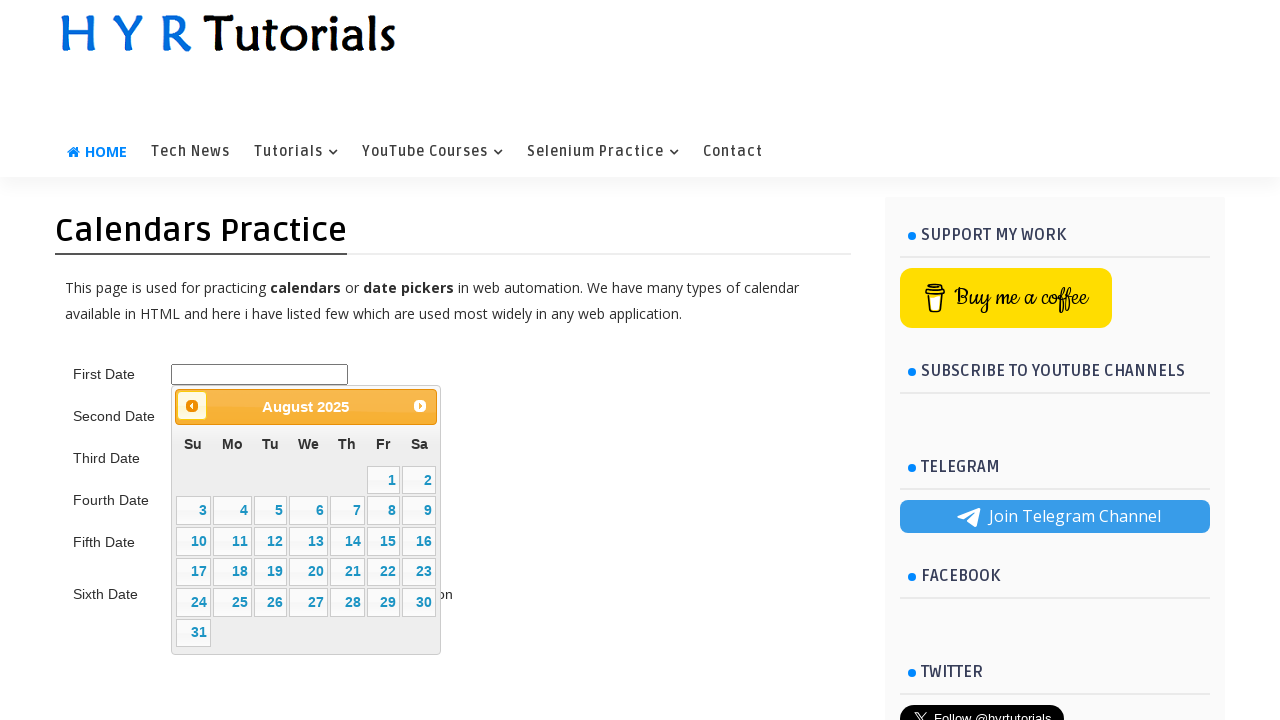

Clicked previous button to navigate to earlier year at (192, 406) on span.ui-icon.ui-icon-circle-triangle-w
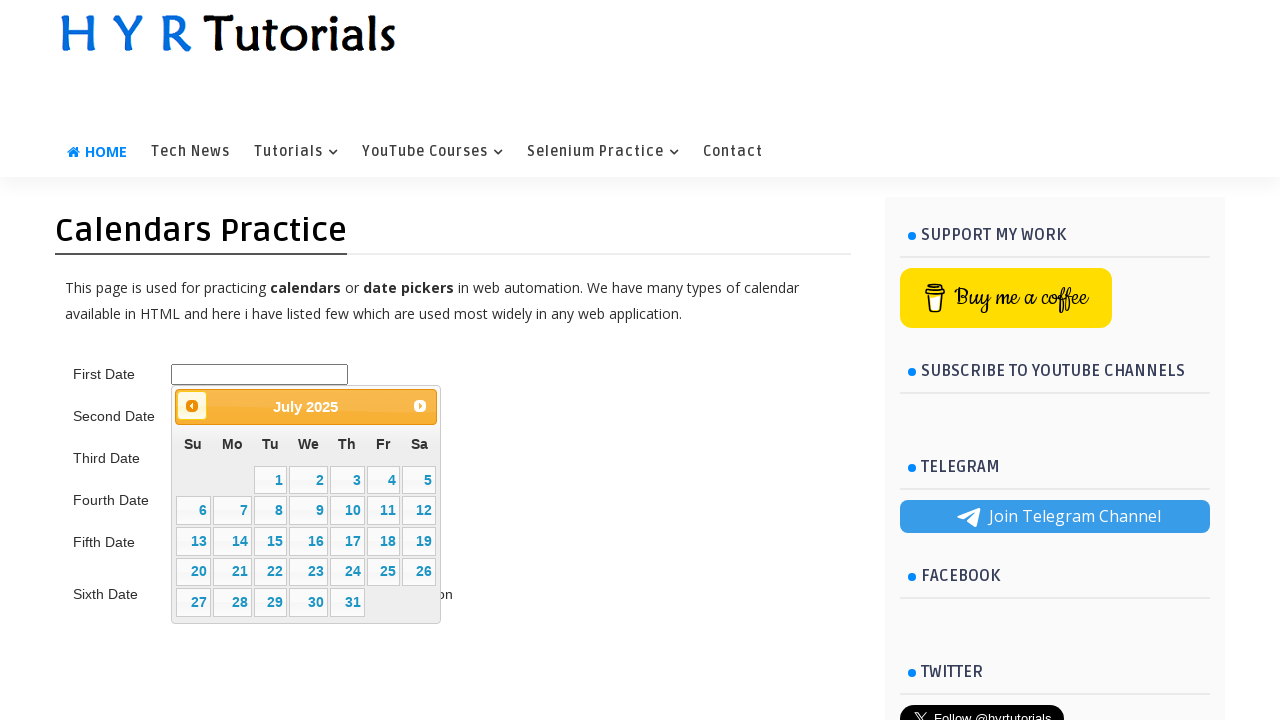

Clicked previous button to navigate to earlier year at (192, 406) on span.ui-icon.ui-icon-circle-triangle-w
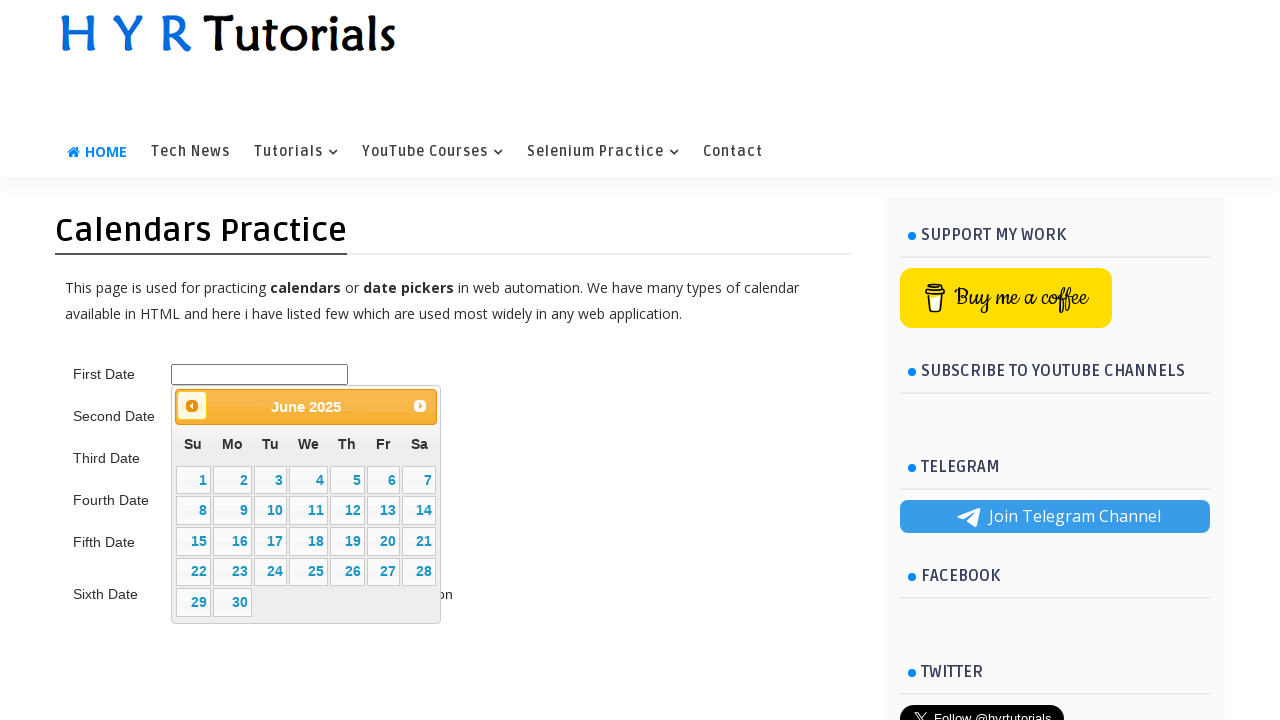

Clicked previous button to navigate to earlier year at (192, 406) on span.ui-icon.ui-icon-circle-triangle-w
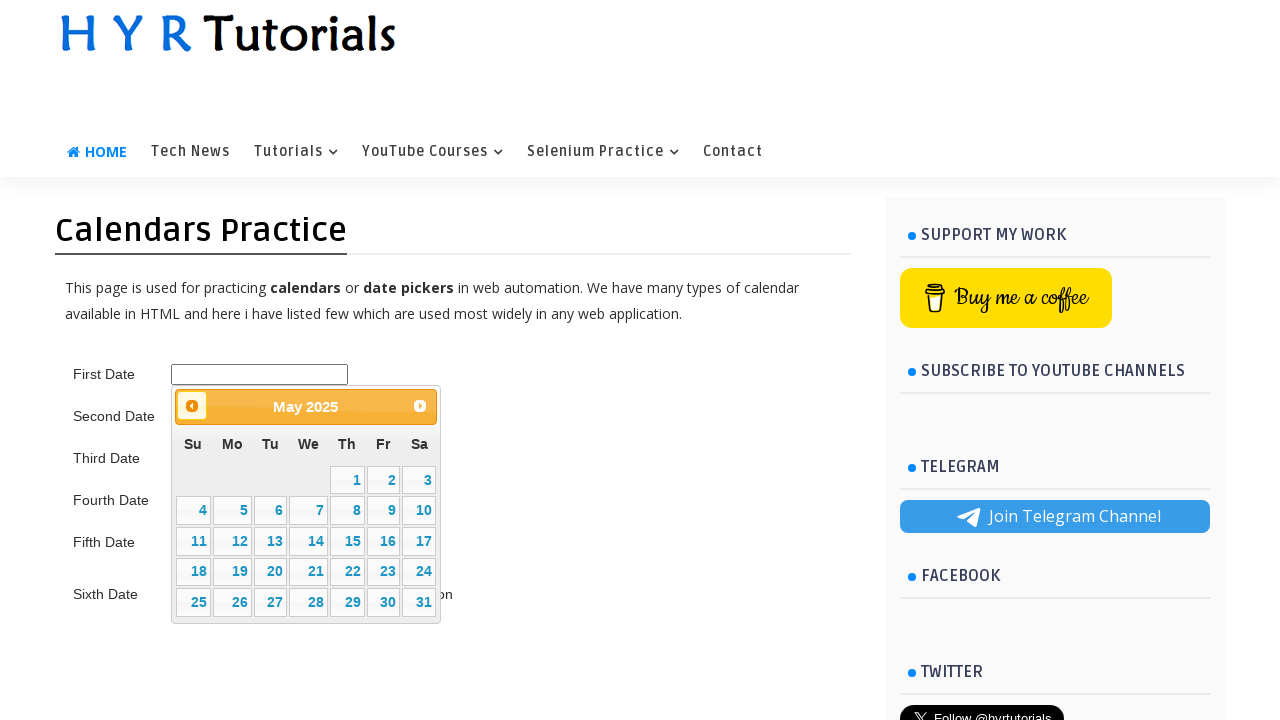

Clicked previous button to navigate to earlier year at (192, 406) on span.ui-icon.ui-icon-circle-triangle-w
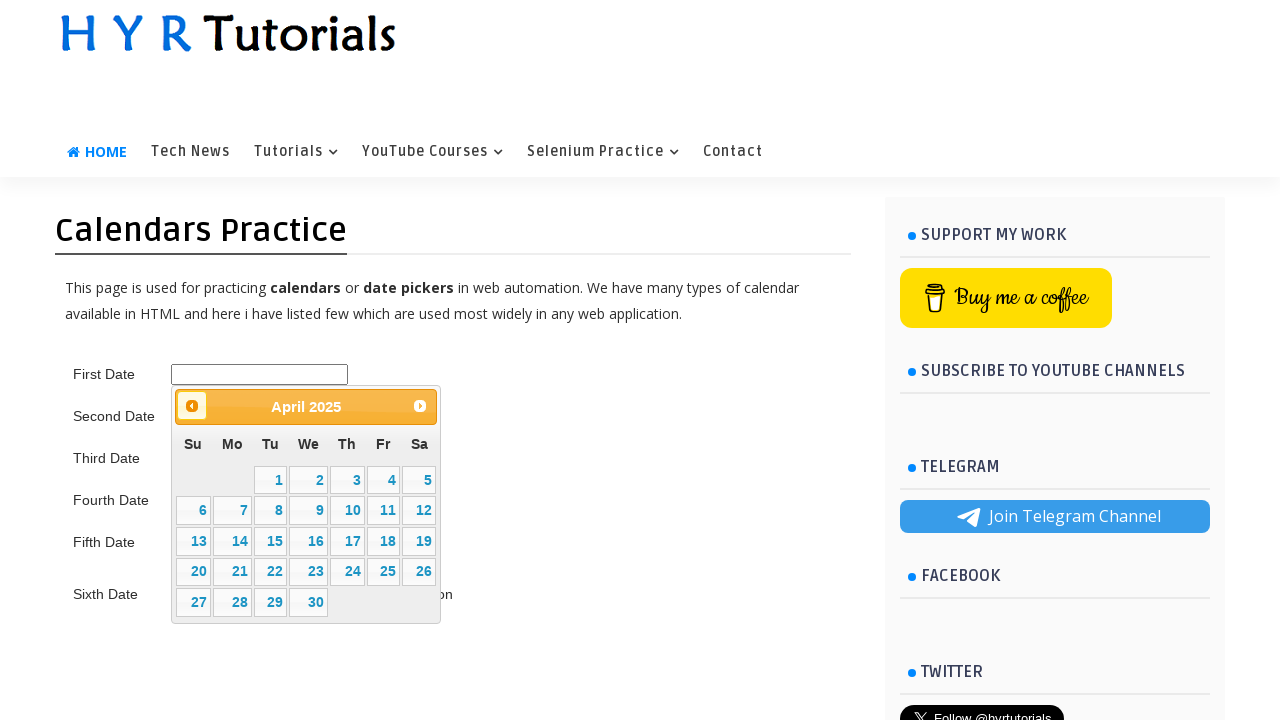

Clicked previous button to navigate to earlier year at (192, 406) on span.ui-icon.ui-icon-circle-triangle-w
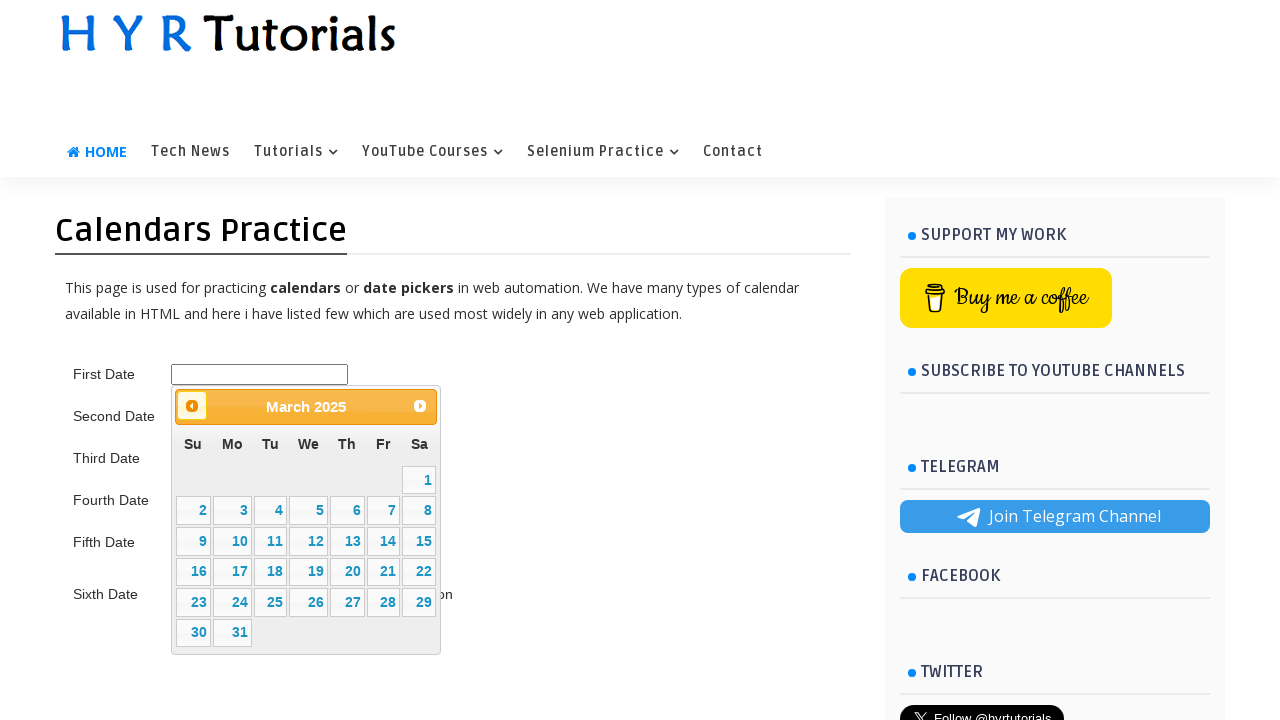

Clicked previous button to navigate to earlier year at (192, 406) on span.ui-icon.ui-icon-circle-triangle-w
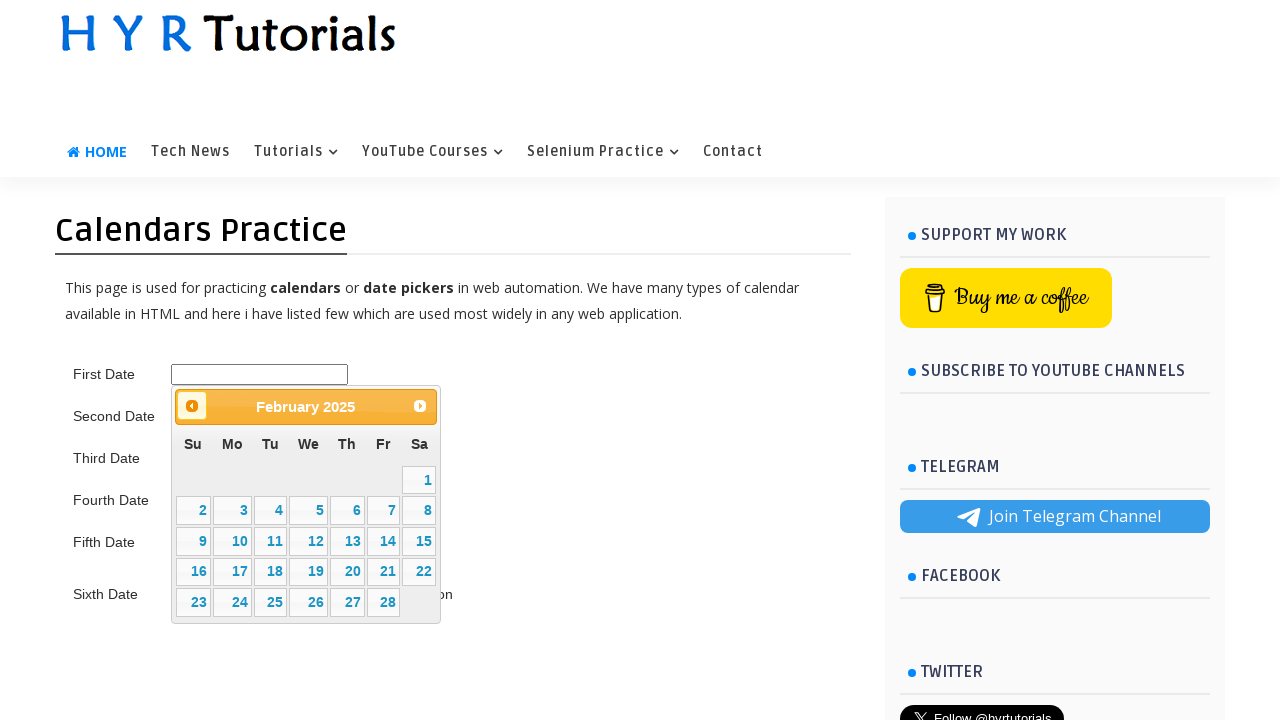

Clicked previous button to navigate to earlier year at (192, 406) on span.ui-icon.ui-icon-circle-triangle-w
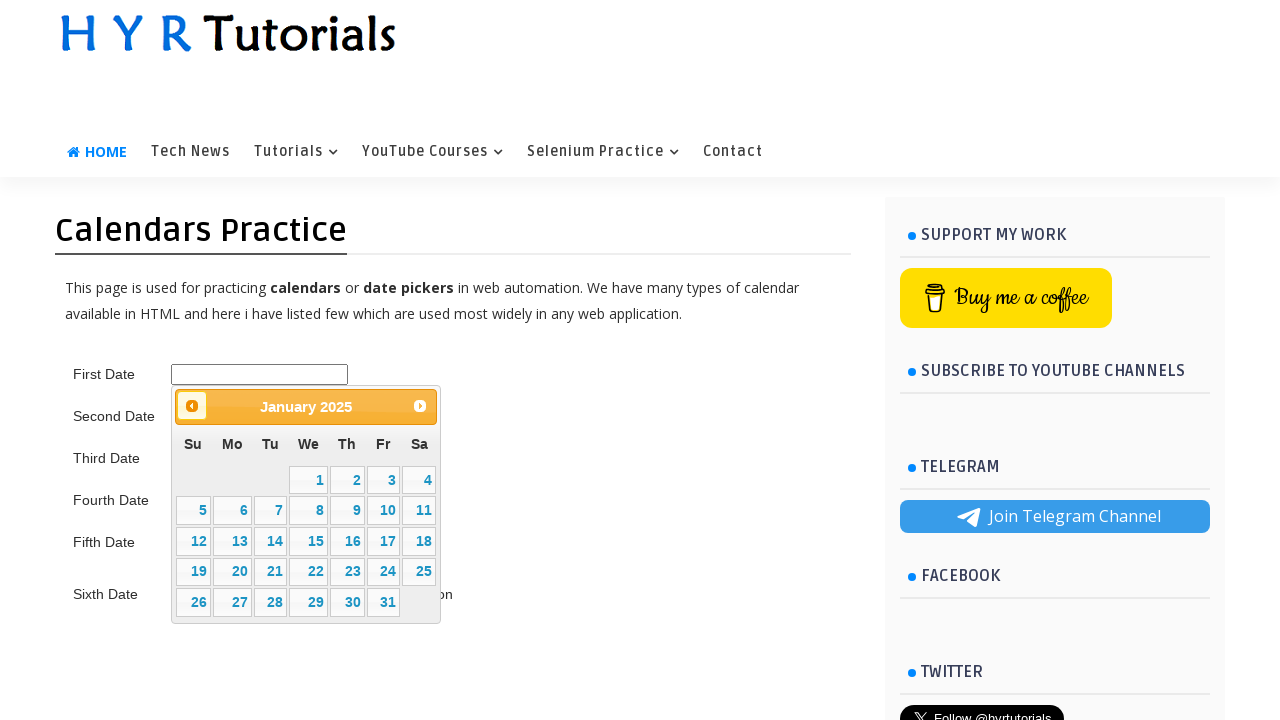

Clicked previous button to navigate to earlier year at (192, 406) on span.ui-icon.ui-icon-circle-triangle-w
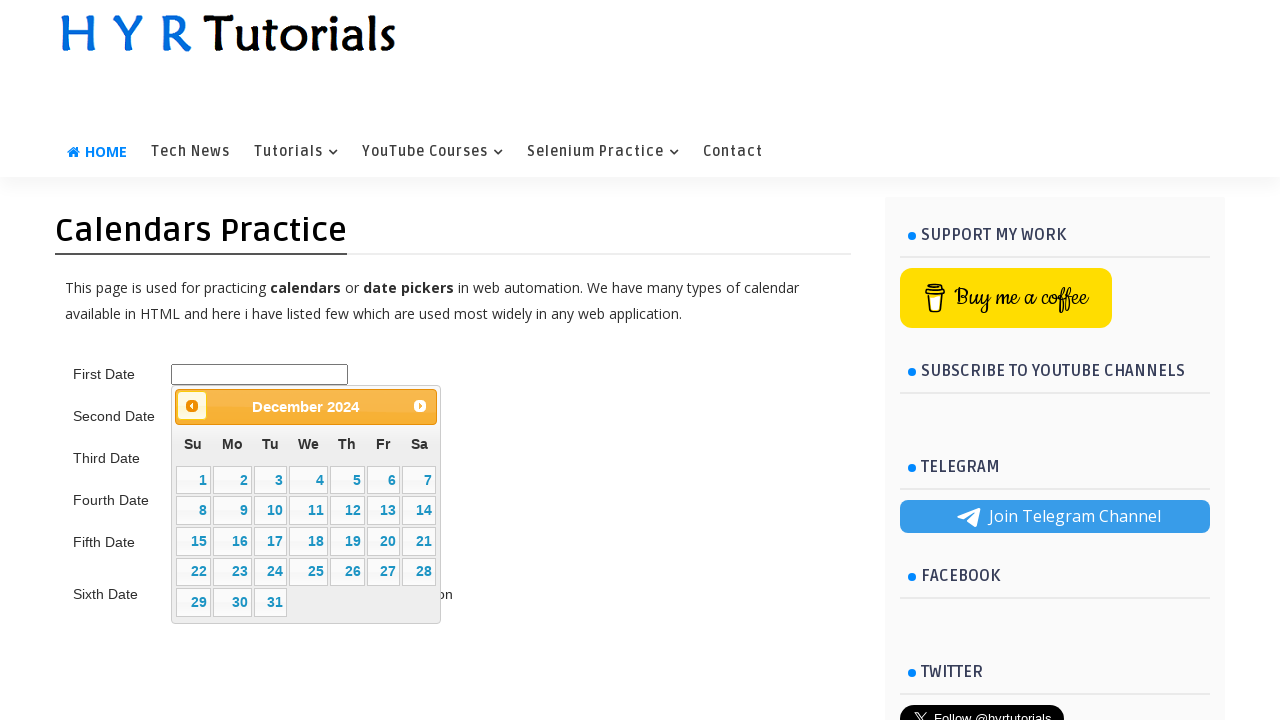

Clicked previous button to navigate to earlier year at (192, 406) on span.ui-icon.ui-icon-circle-triangle-w
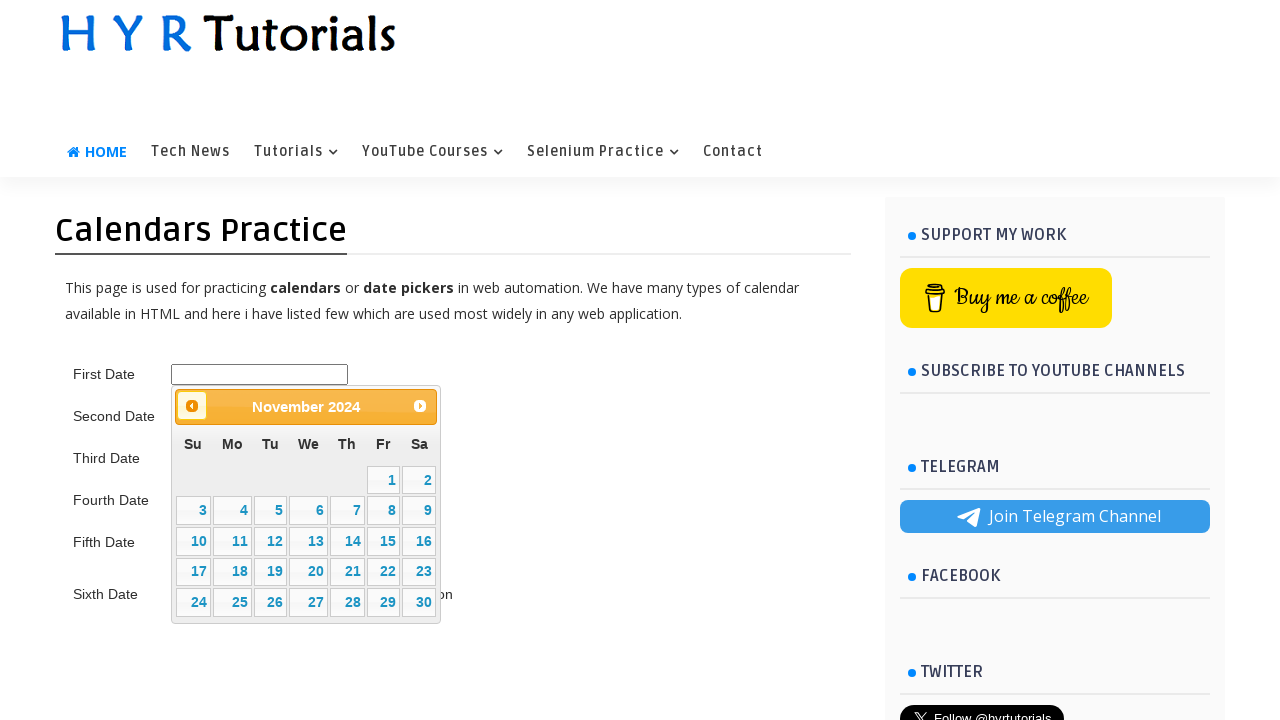

Clicked previous button to navigate to earlier year at (192, 406) on span.ui-icon.ui-icon-circle-triangle-w
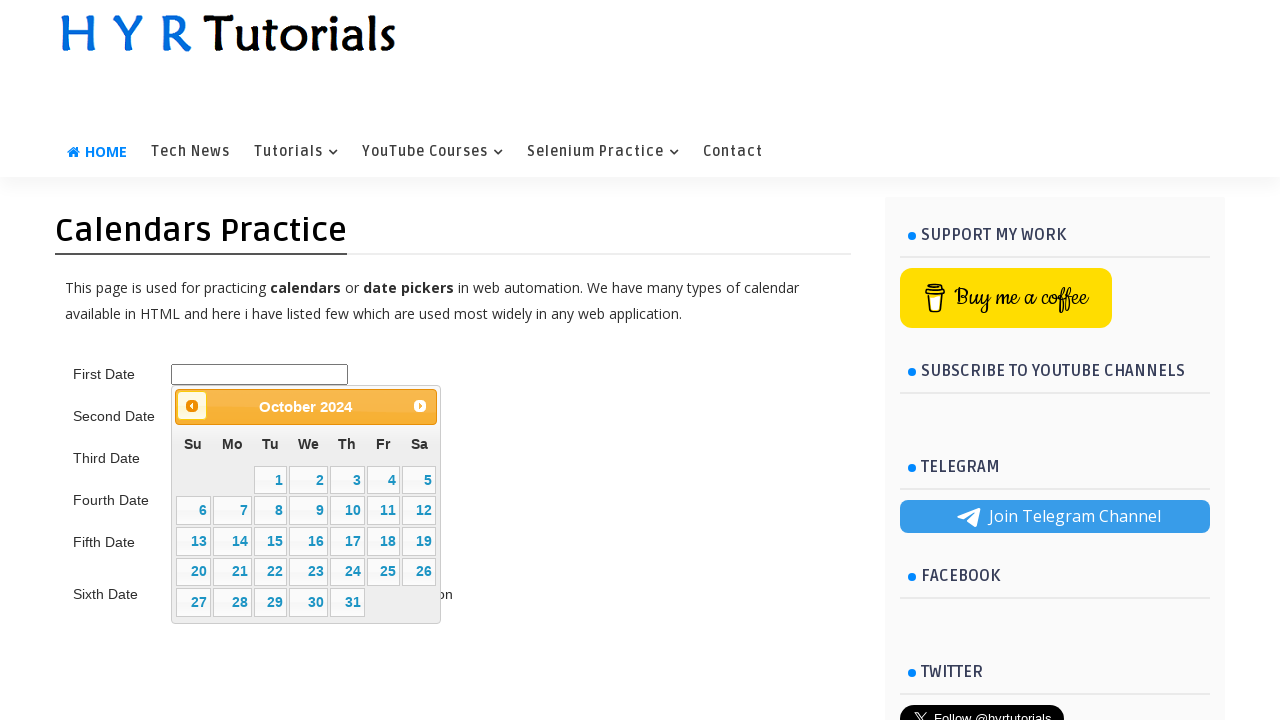

Clicked previous button to navigate to earlier year at (192, 406) on span.ui-icon.ui-icon-circle-triangle-w
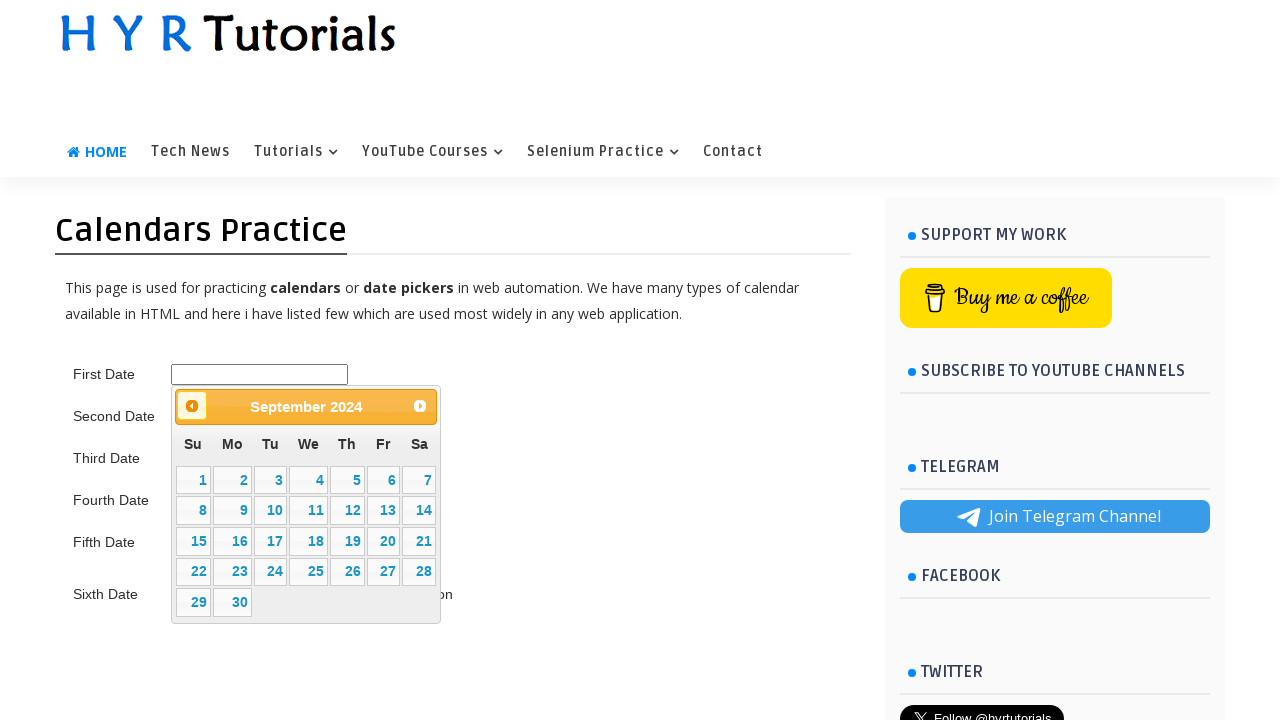

Clicked previous button to navigate to earlier year at (192, 406) on span.ui-icon.ui-icon-circle-triangle-w
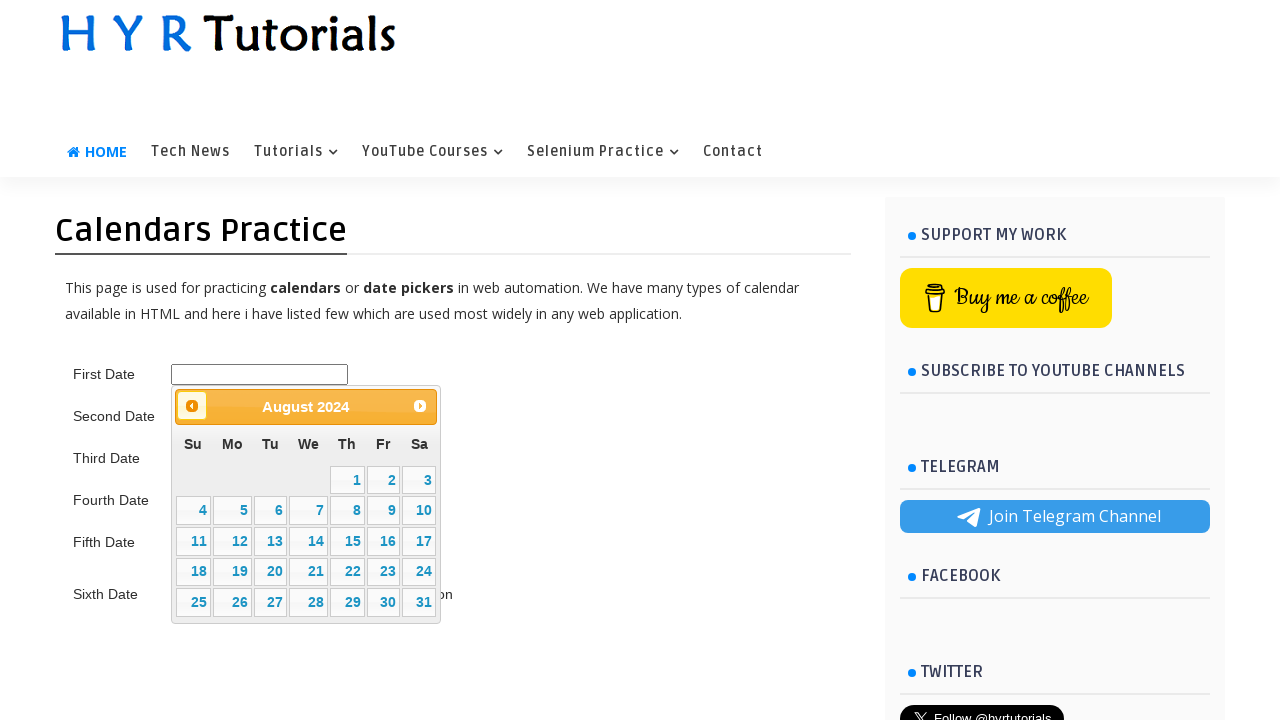

Clicked previous button to navigate to earlier year at (192, 406) on span.ui-icon.ui-icon-circle-triangle-w
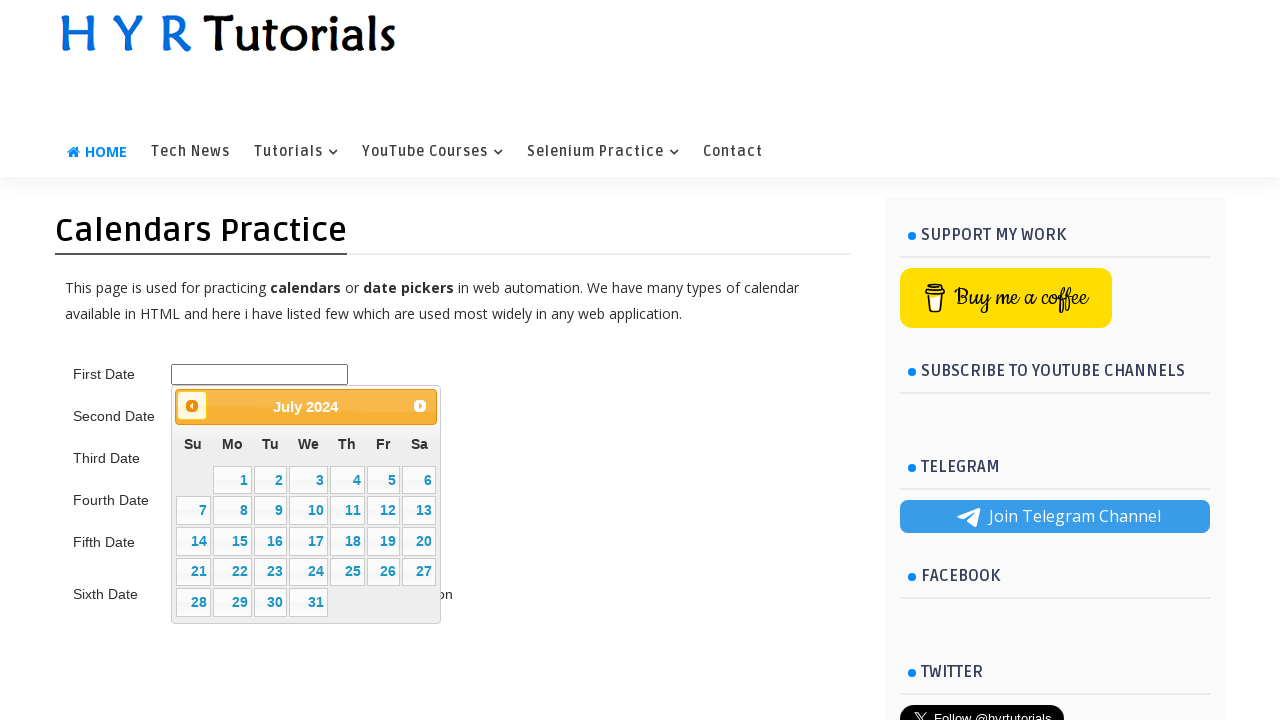

Clicked previous button to navigate to earlier year at (192, 406) on span.ui-icon.ui-icon-circle-triangle-w
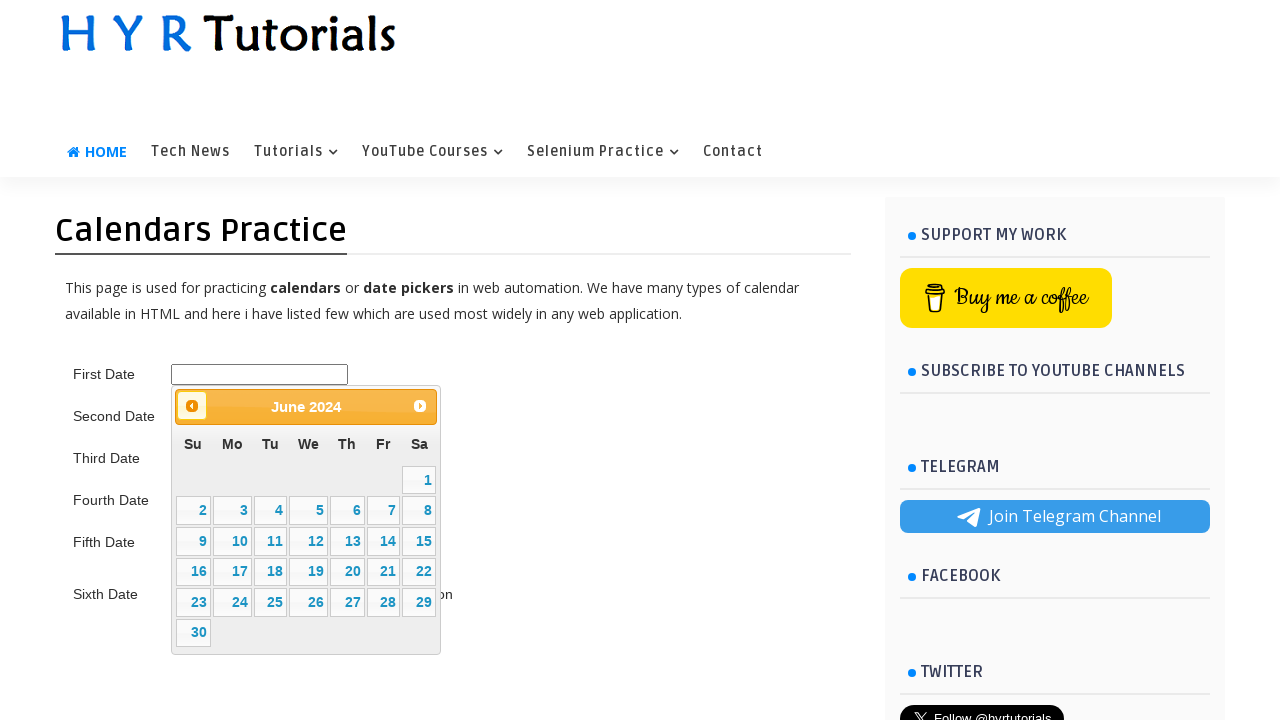

Clicked previous button to navigate to earlier year at (192, 406) on span.ui-icon.ui-icon-circle-triangle-w
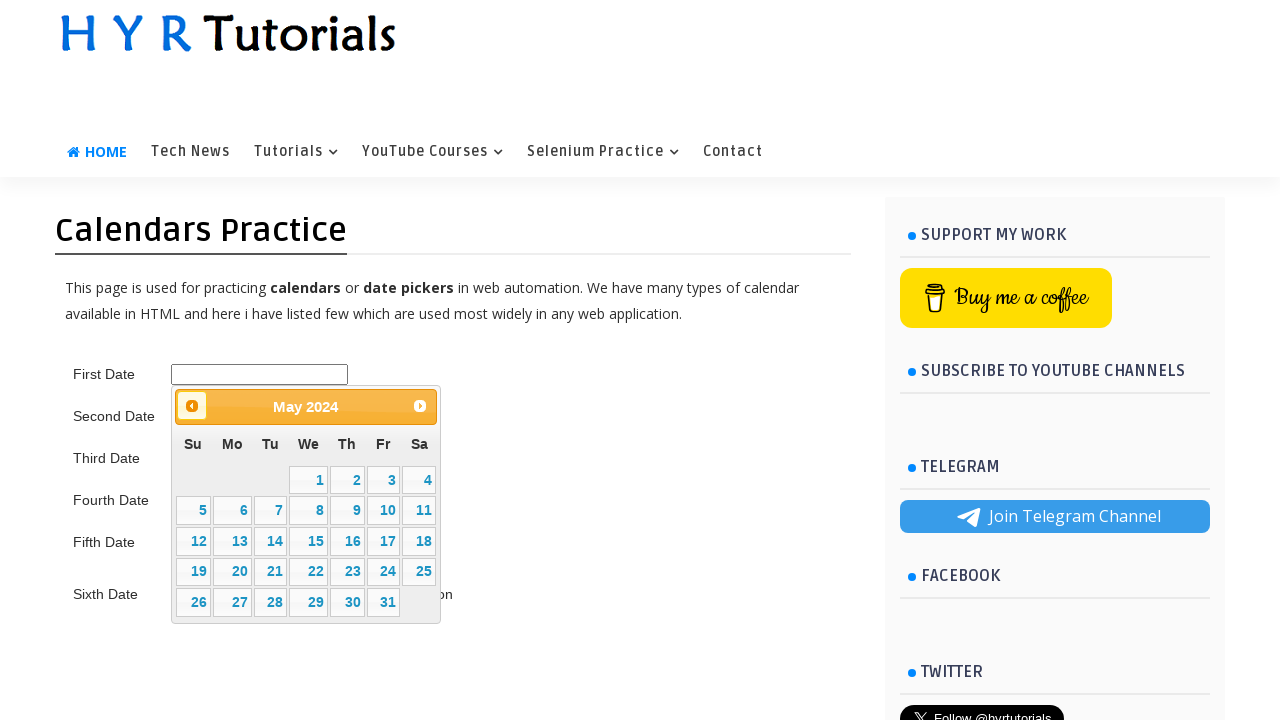

Clicked previous button to navigate to earlier year at (192, 406) on span.ui-icon.ui-icon-circle-triangle-w
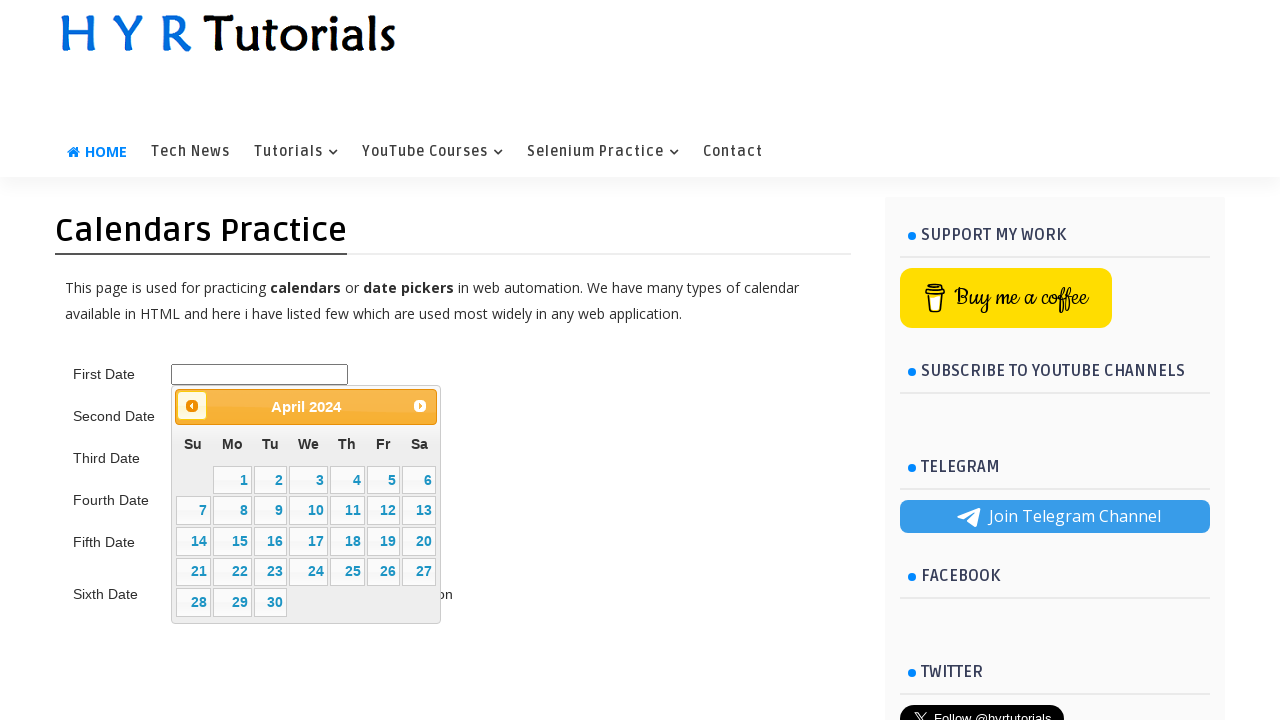

Clicked previous button to navigate to earlier year at (192, 406) on span.ui-icon.ui-icon-circle-triangle-w
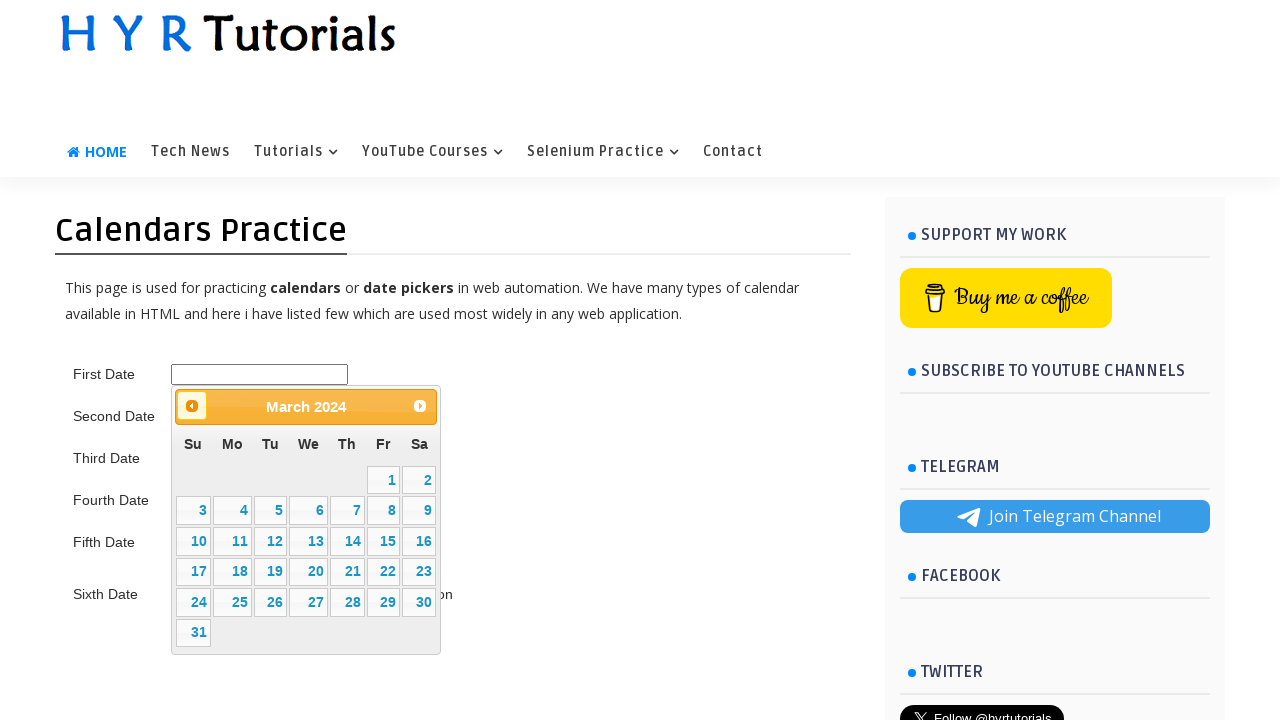

Clicked previous button to navigate to earlier year at (192, 406) on span.ui-icon.ui-icon-circle-triangle-w
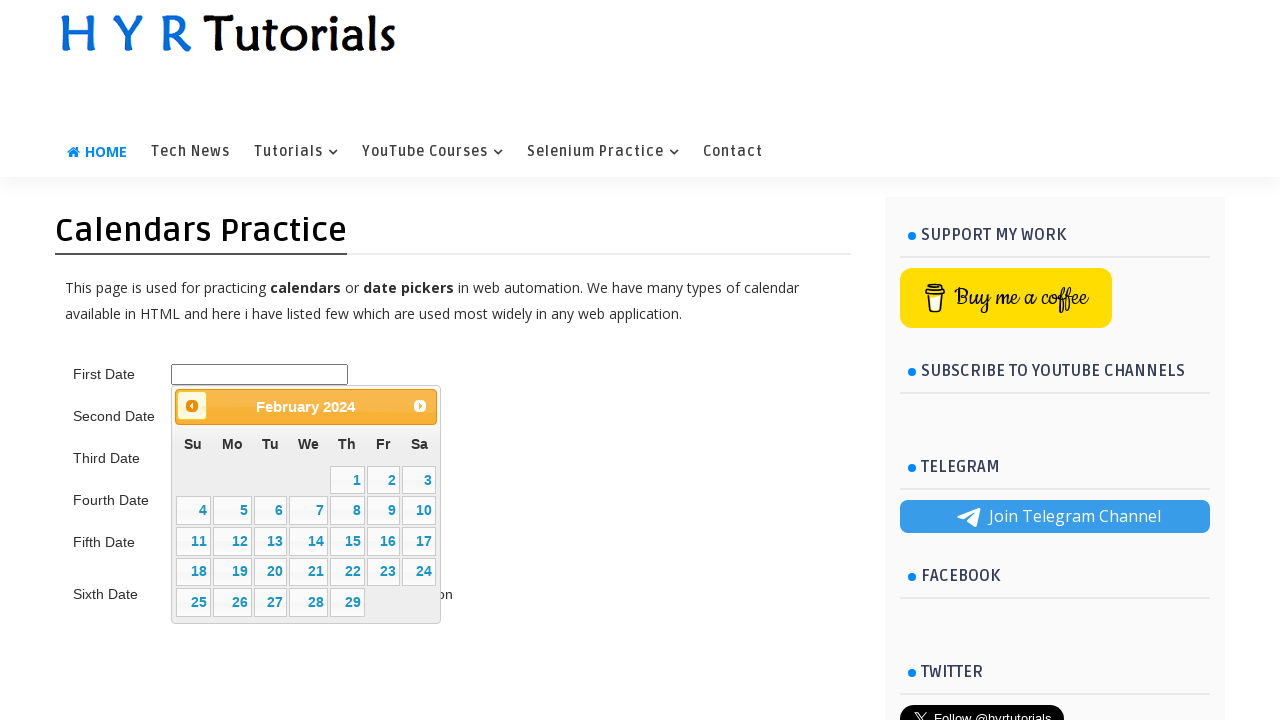

Clicked previous button to navigate to earlier year at (192, 406) on span.ui-icon.ui-icon-circle-triangle-w
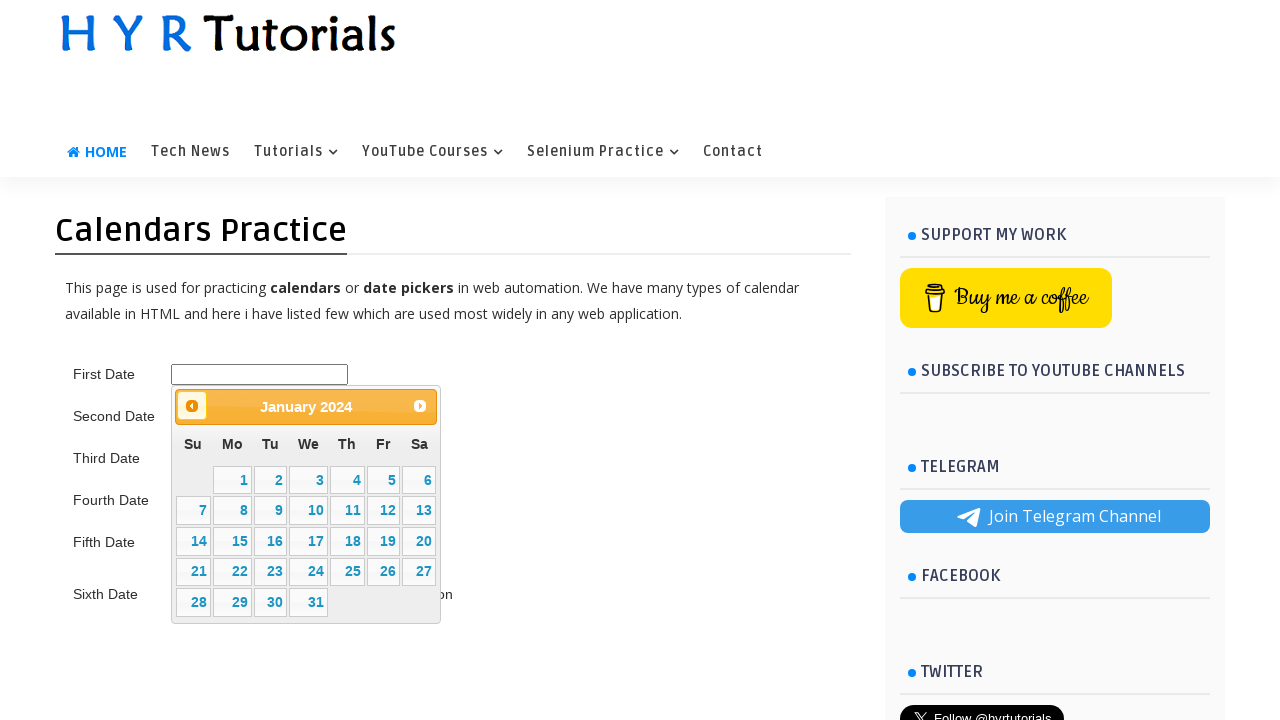

Clicked previous button to navigate to earlier year at (192, 406) on span.ui-icon.ui-icon-circle-triangle-w
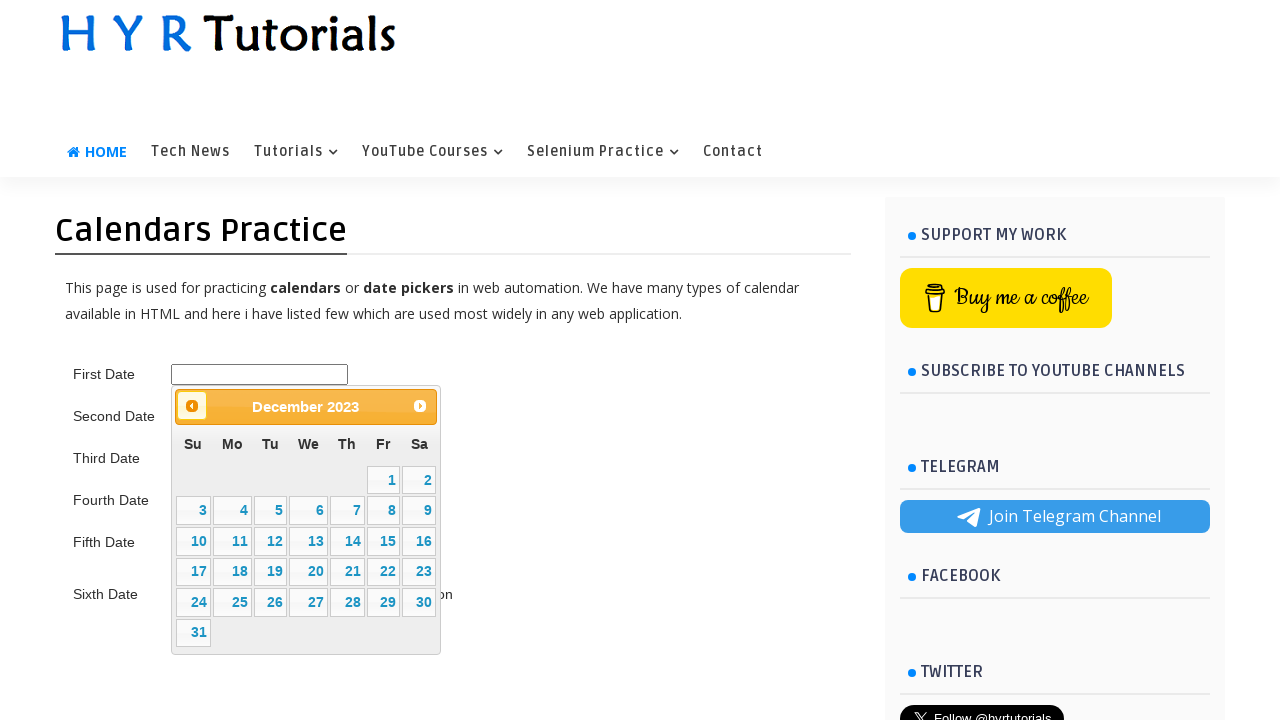

Clicked previous button to navigate to earlier year at (192, 406) on span.ui-icon.ui-icon-circle-triangle-w
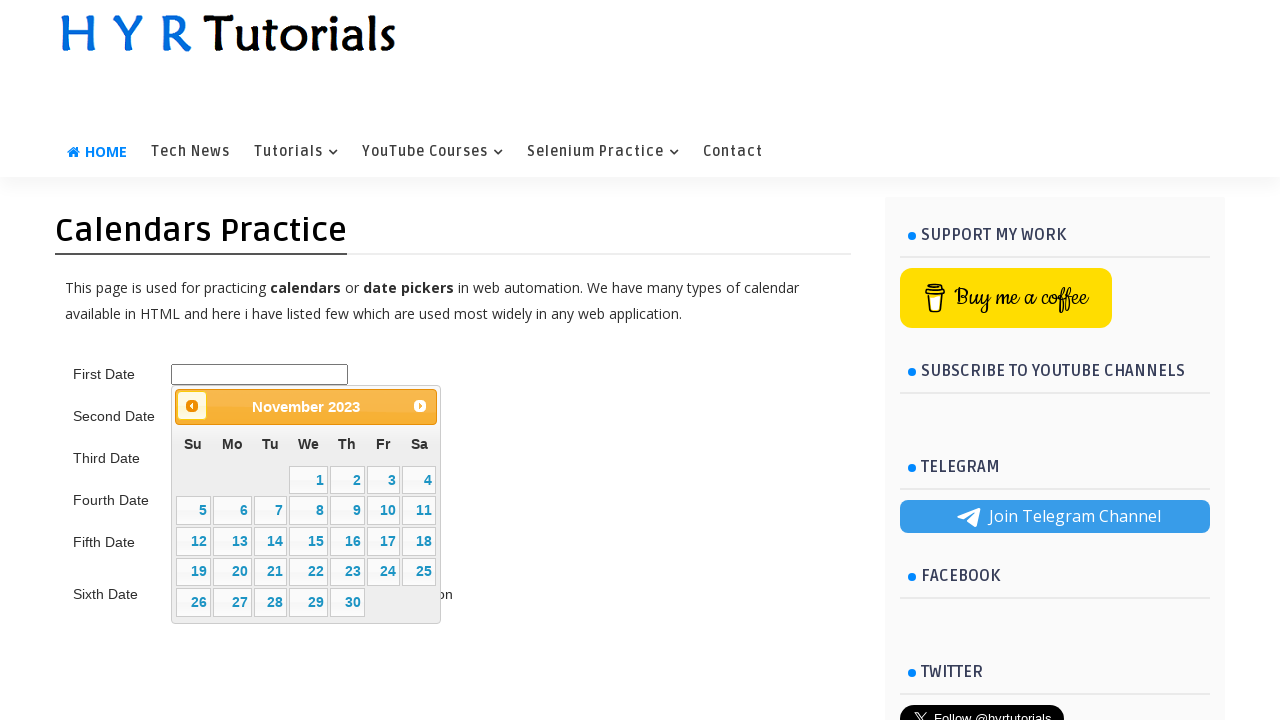

Clicked previous button to navigate to earlier year at (192, 406) on span.ui-icon.ui-icon-circle-triangle-w
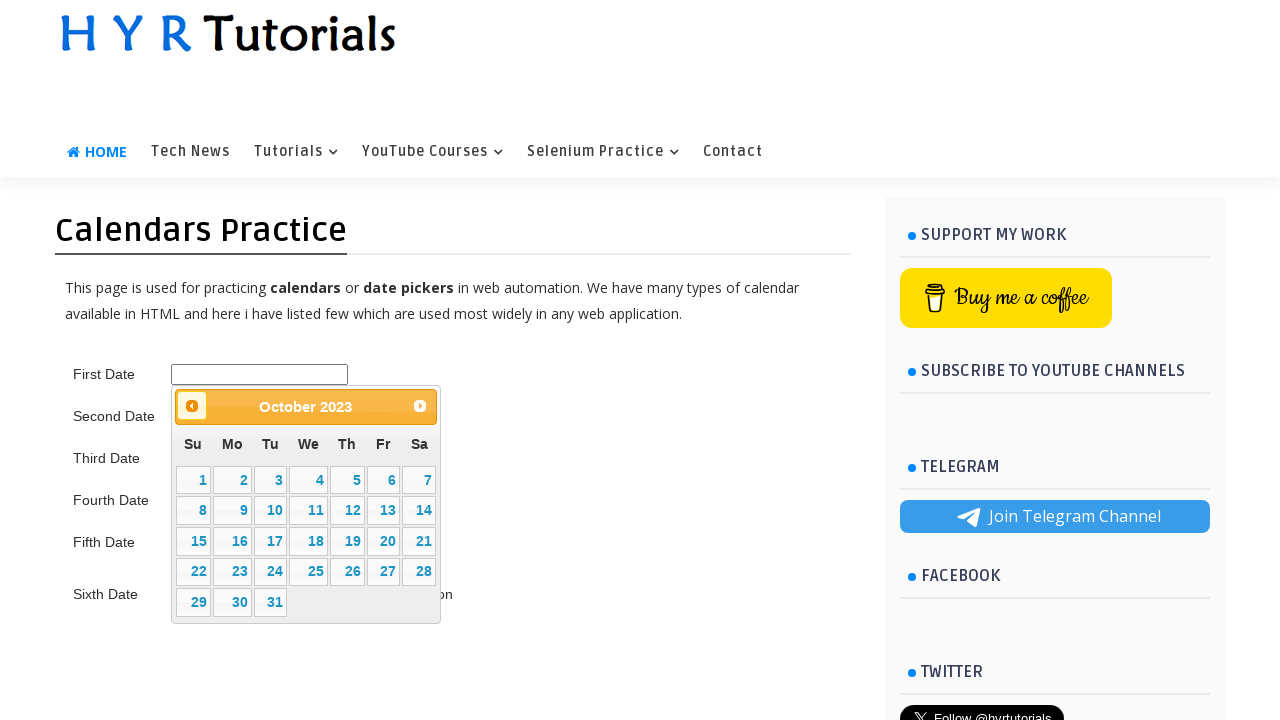

Clicked previous button to navigate to earlier year at (192, 406) on span.ui-icon.ui-icon-circle-triangle-w
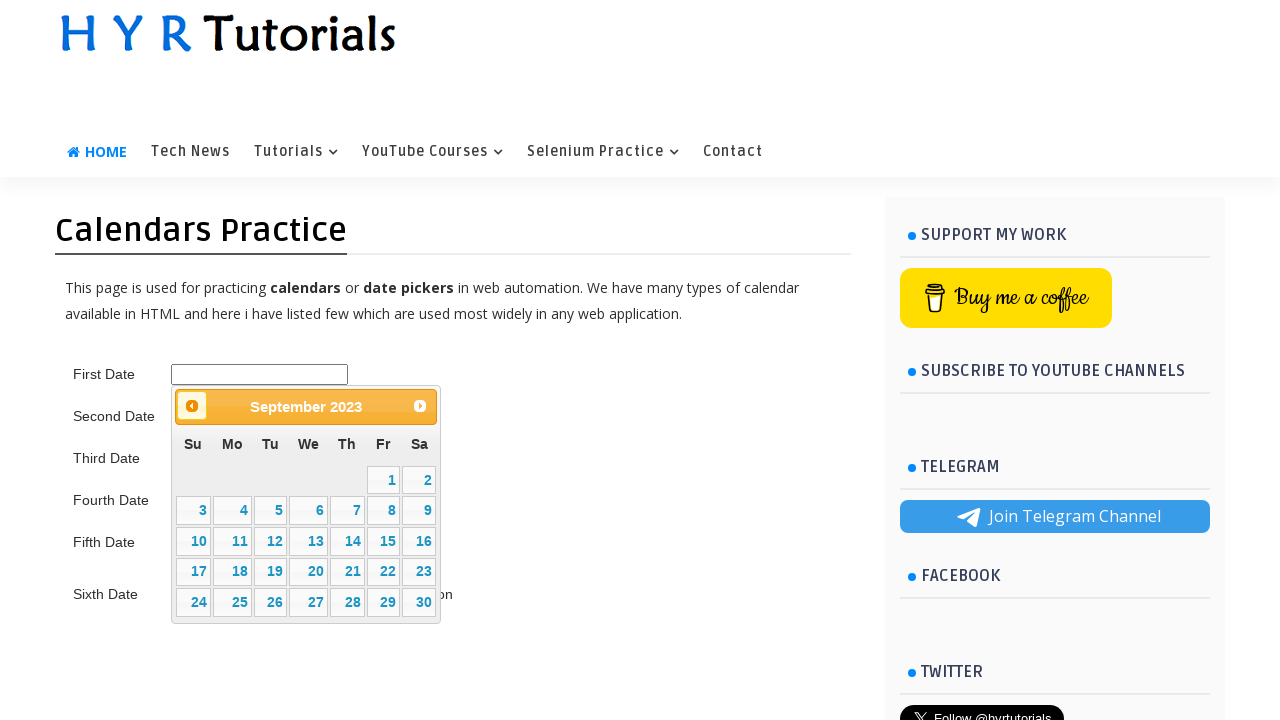

Clicked previous button to navigate to earlier year at (192, 406) on span.ui-icon.ui-icon-circle-triangle-w
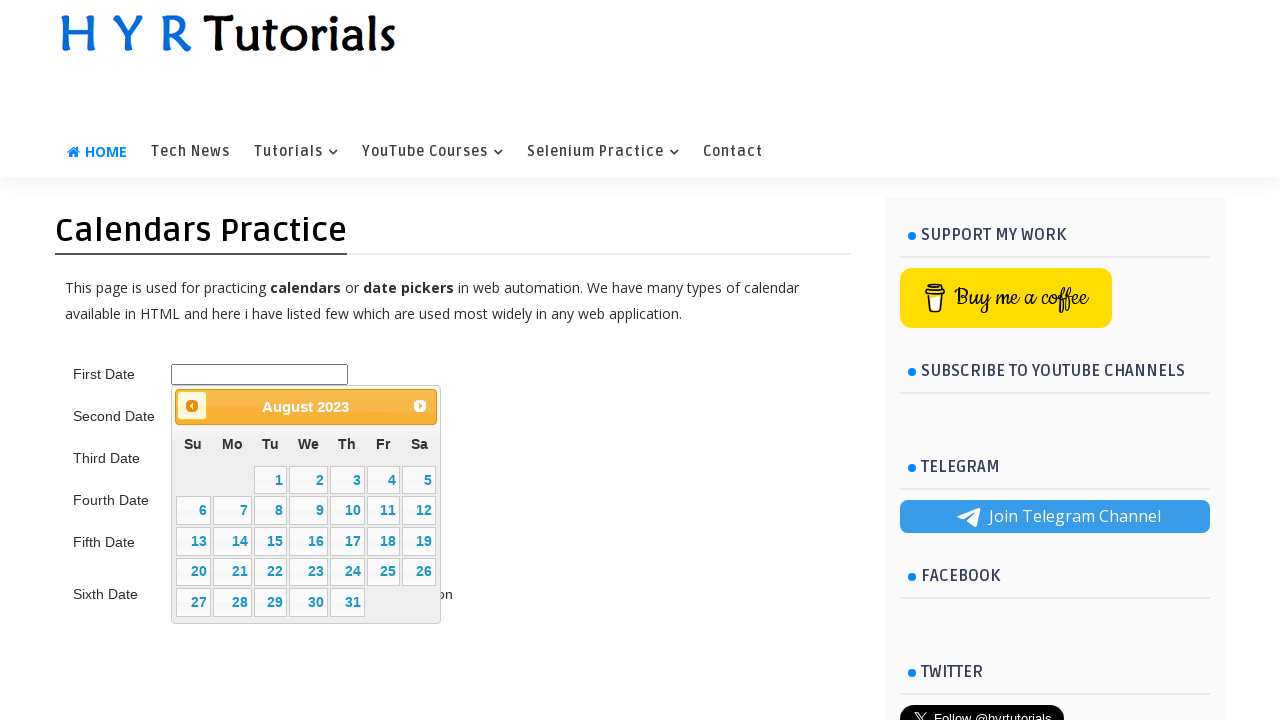

Clicked previous button to navigate to earlier year at (192, 406) on span.ui-icon.ui-icon-circle-triangle-w
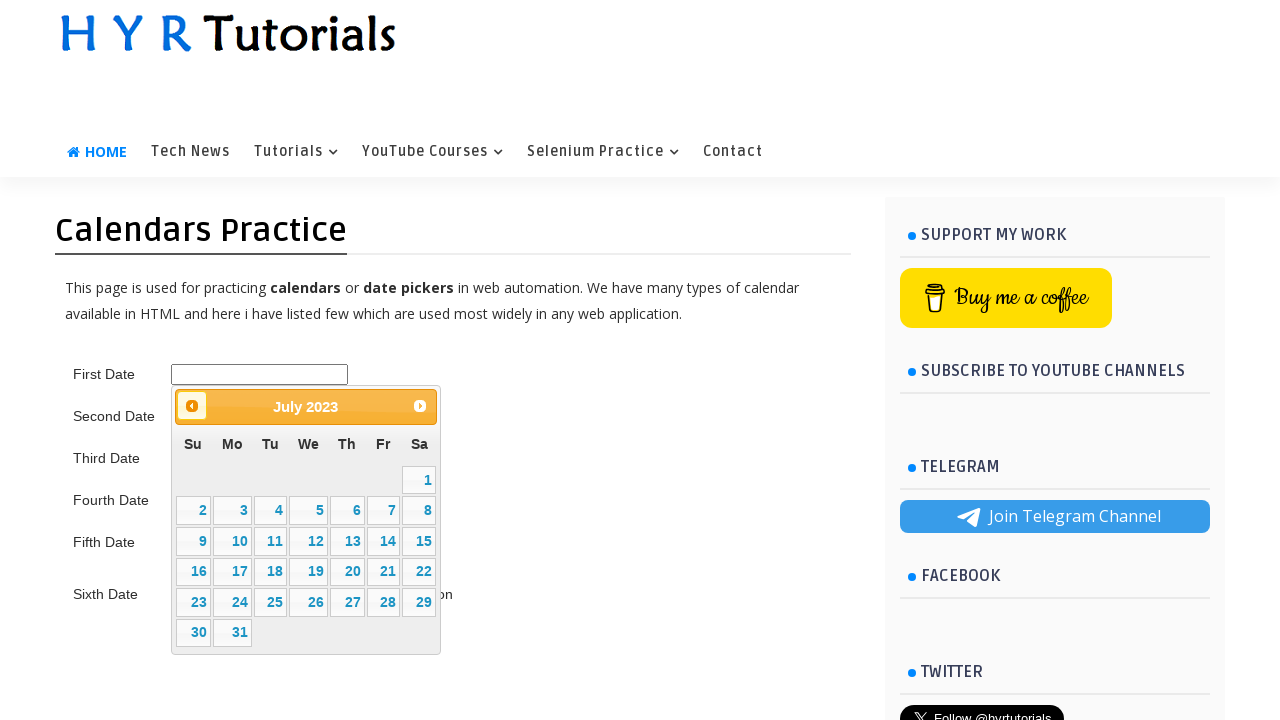

Clicked previous button to navigate to earlier year at (192, 406) on span.ui-icon.ui-icon-circle-triangle-w
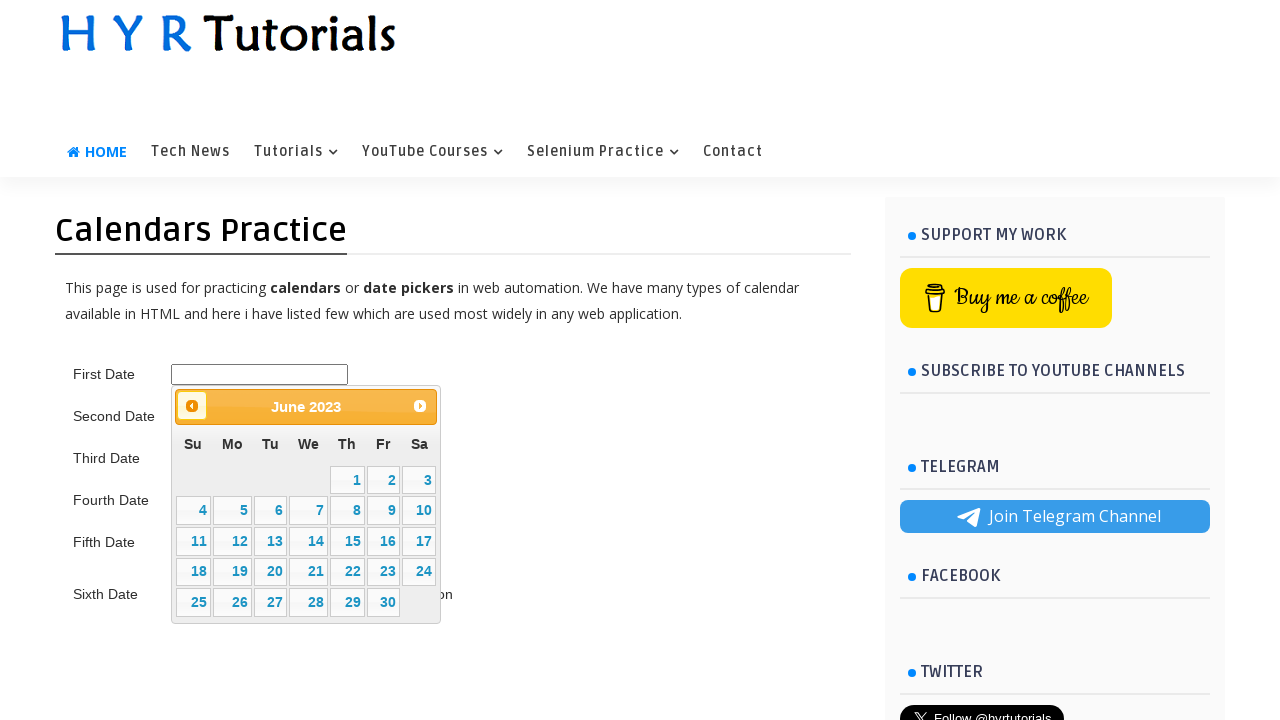

Clicked previous button to navigate to earlier year at (192, 406) on span.ui-icon.ui-icon-circle-triangle-w
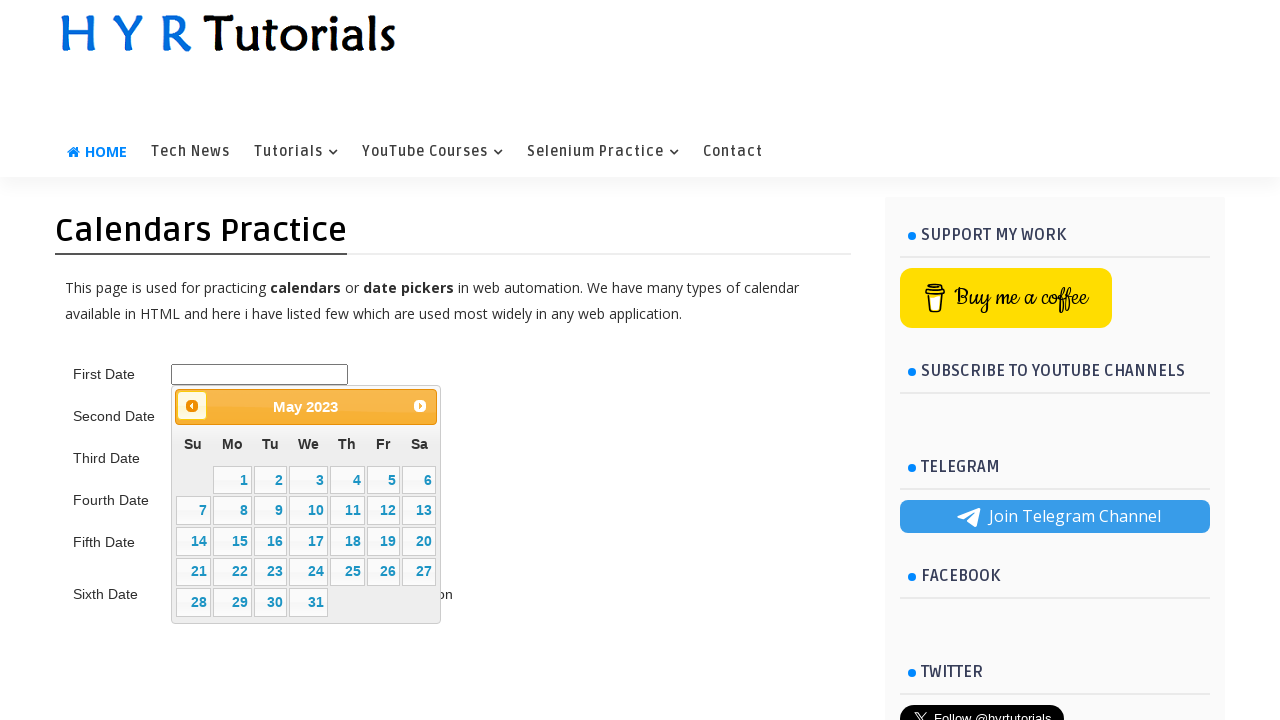

Clicked previous button to navigate to earlier year at (192, 406) on span.ui-icon.ui-icon-circle-triangle-w
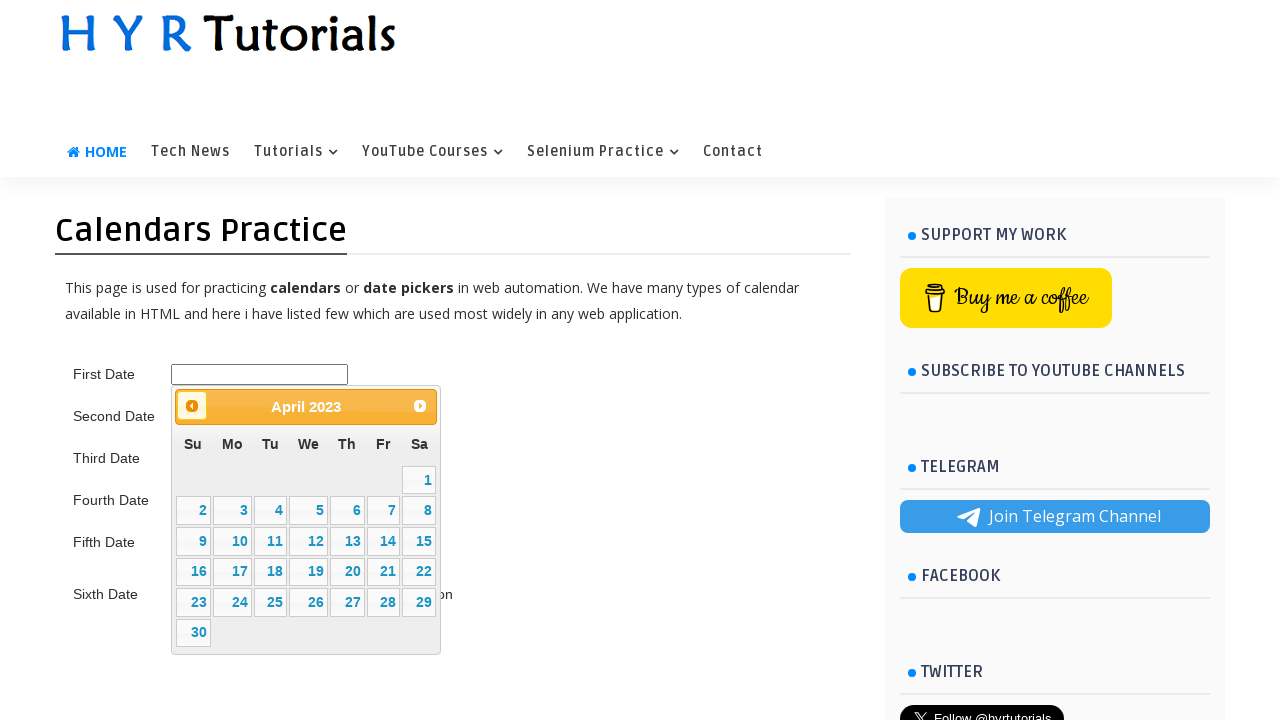

Clicked previous button to navigate to earlier year at (192, 406) on span.ui-icon.ui-icon-circle-triangle-w
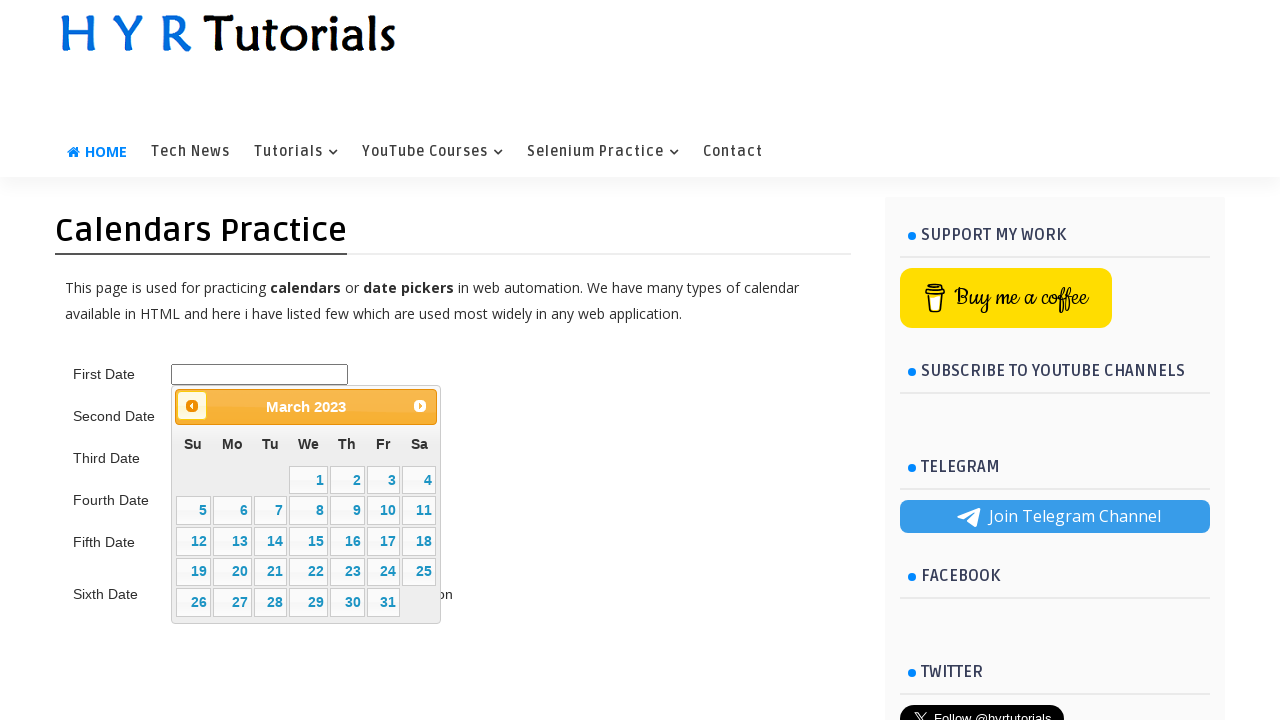

Clicked previous button to navigate to earlier year at (192, 406) on span.ui-icon.ui-icon-circle-triangle-w
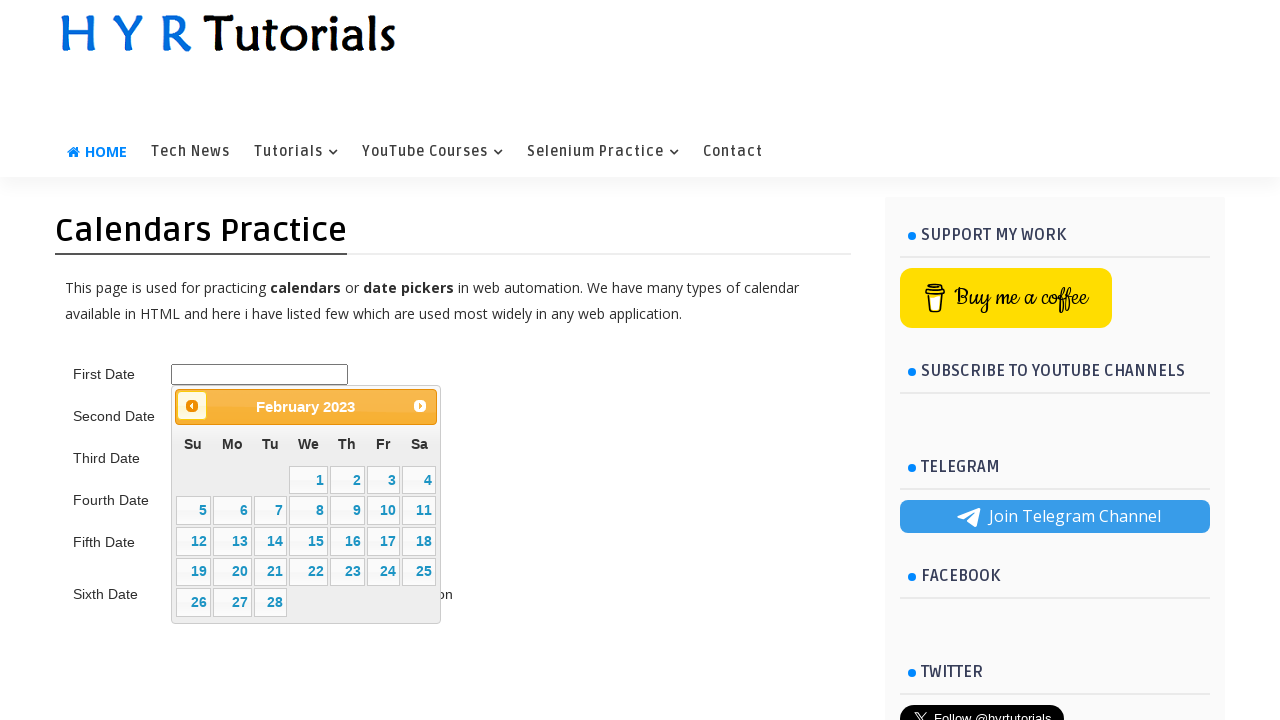

Clicked previous button to navigate to earlier year at (192, 406) on span.ui-icon.ui-icon-circle-triangle-w
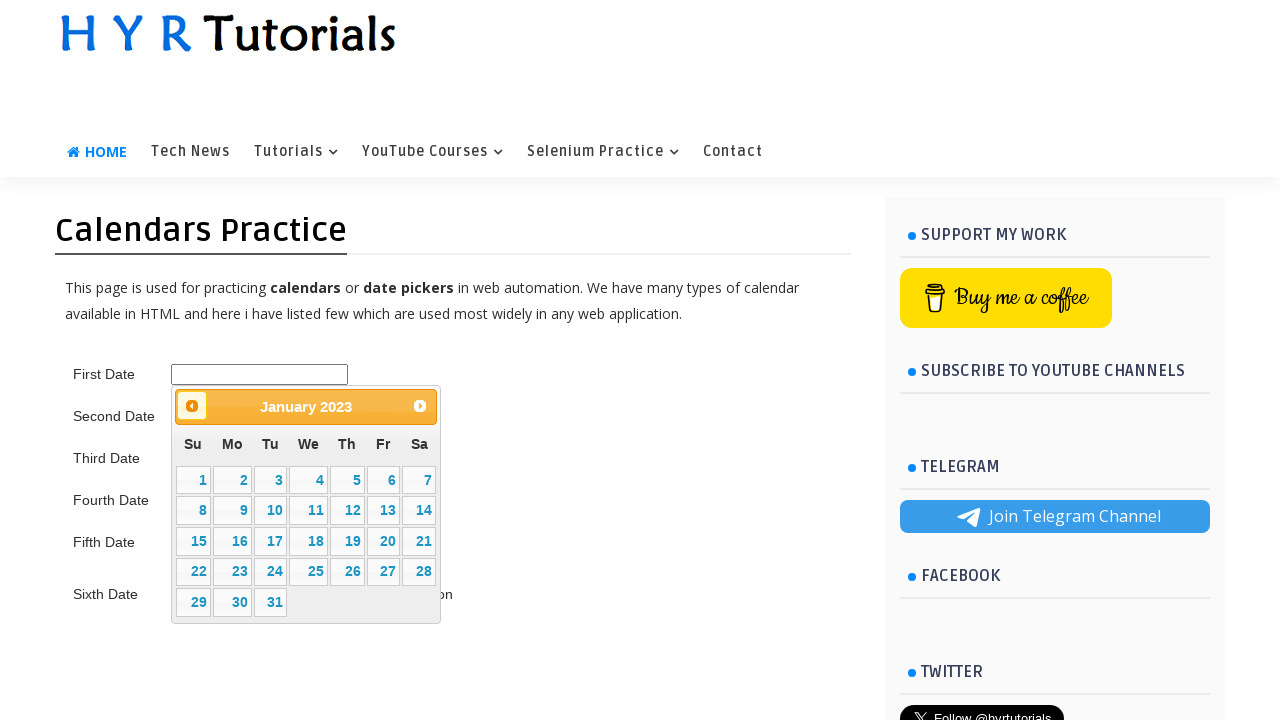

Clicked previous button to navigate to earlier year at (192, 406) on span.ui-icon.ui-icon-circle-triangle-w
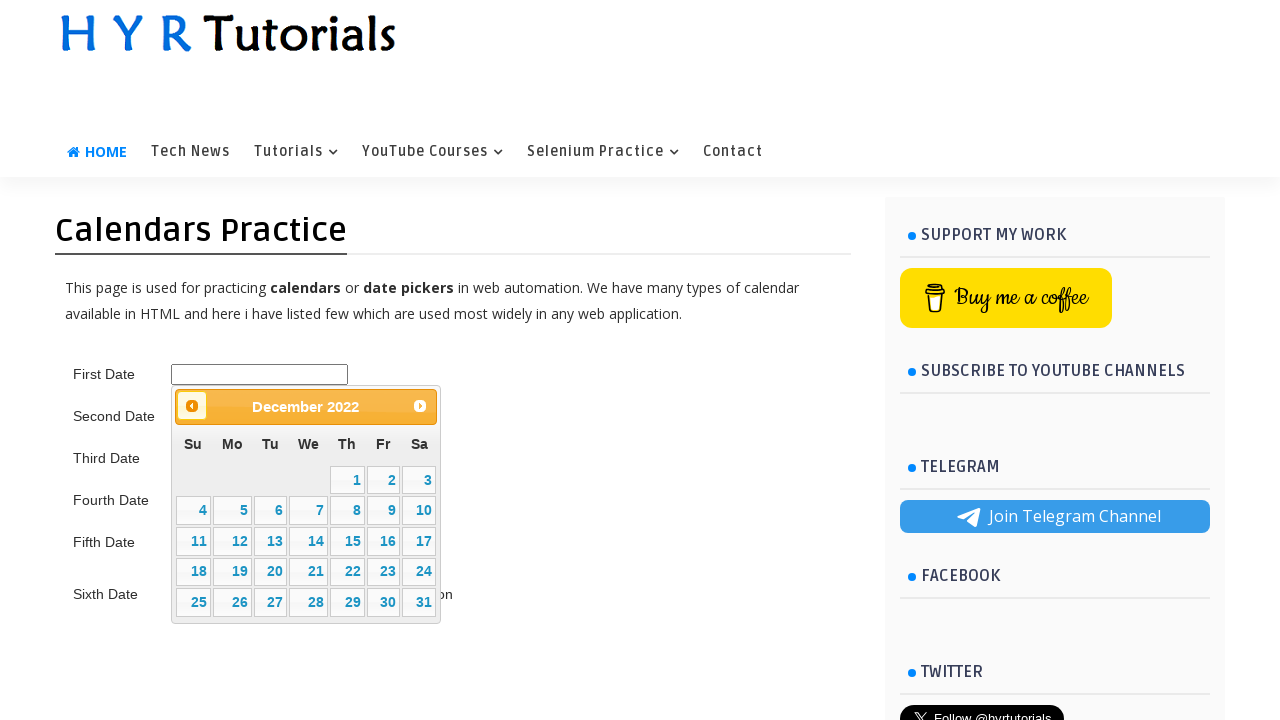

Clicked previous button to navigate to earlier month at (192, 406) on span.ui-icon.ui-icon-circle-triangle-w
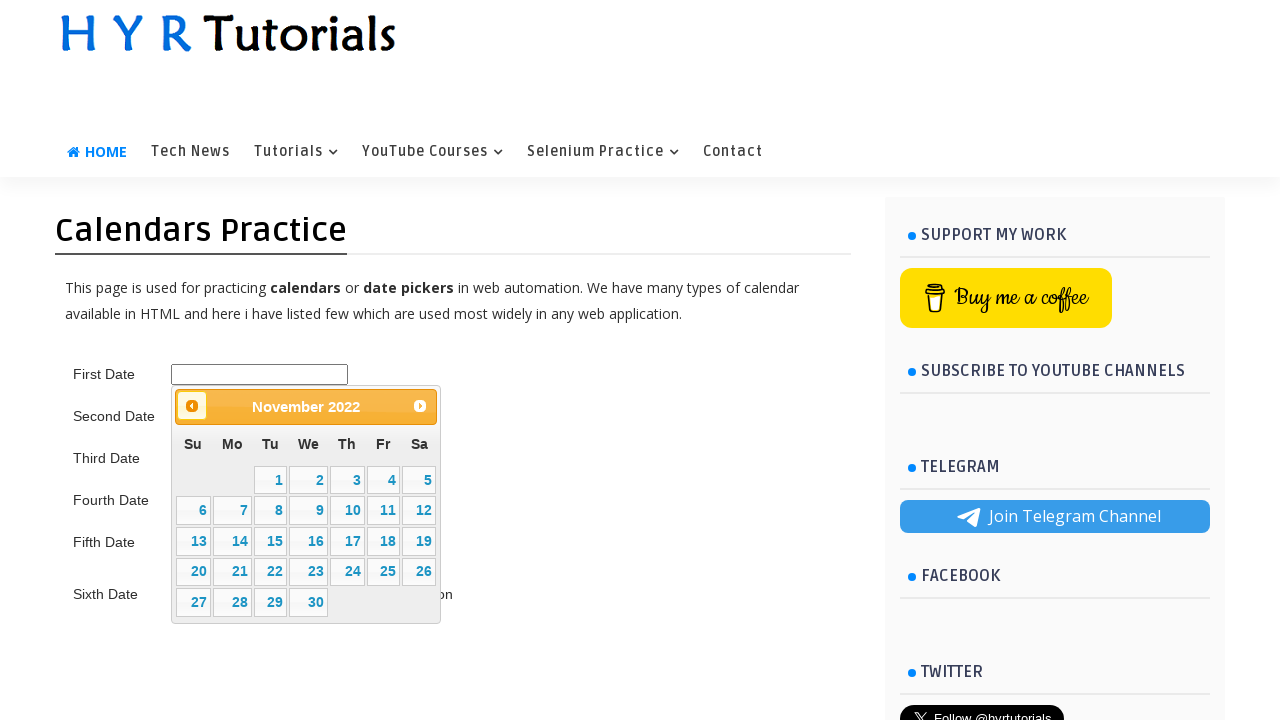

Clicked previous button to navigate to earlier month at (192, 406) on span.ui-icon.ui-icon-circle-triangle-w
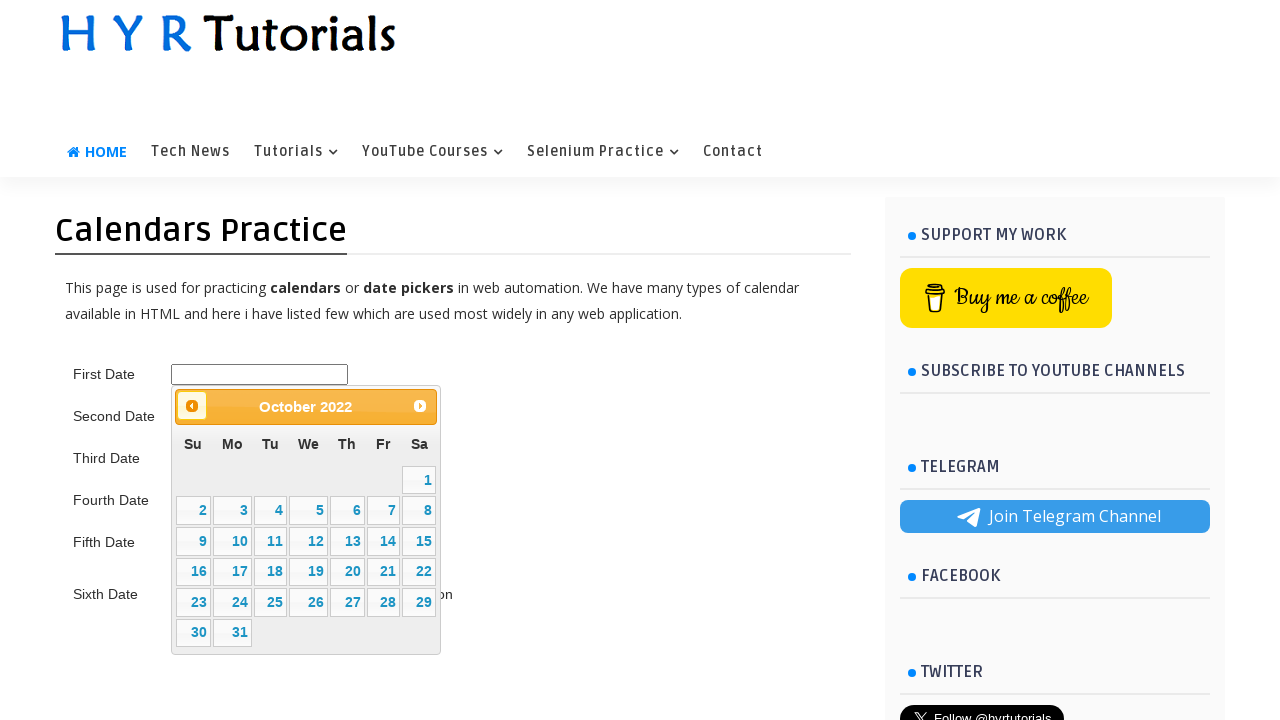

Clicked previous button to navigate to earlier month at (192, 406) on span.ui-icon.ui-icon-circle-triangle-w
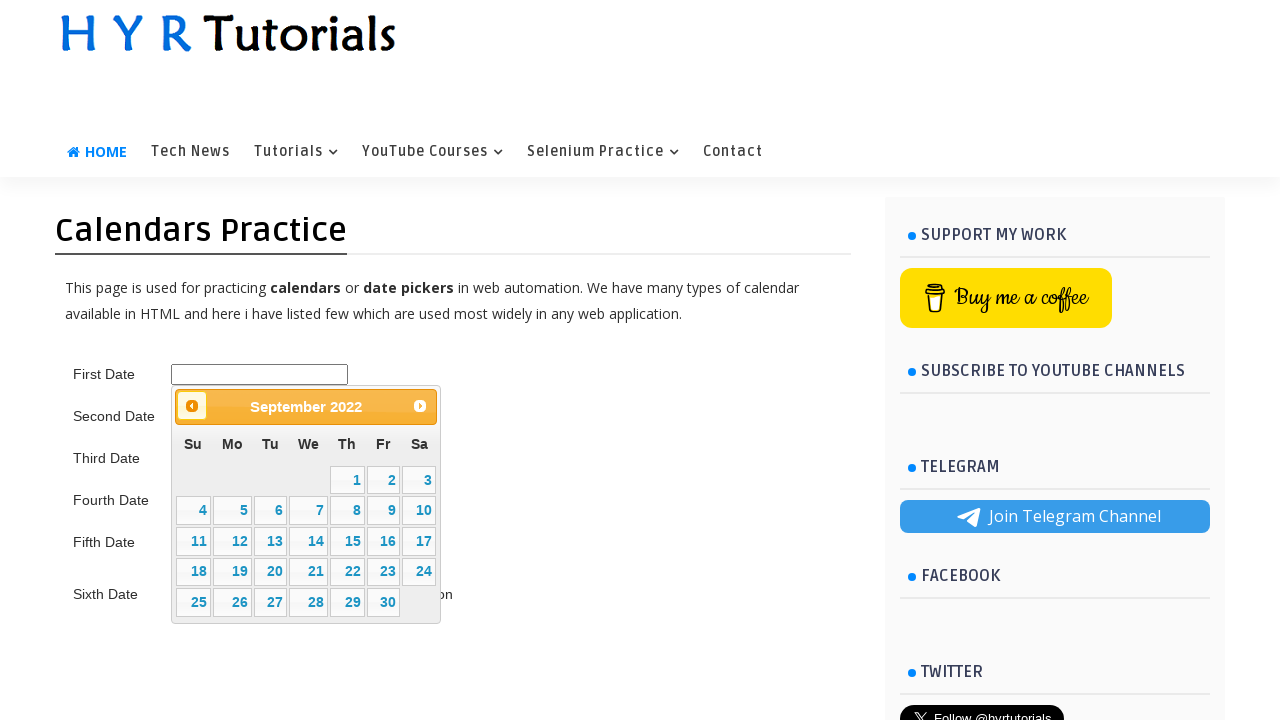

Clicked previous button to navigate to earlier month at (192, 406) on span.ui-icon.ui-icon-circle-triangle-w
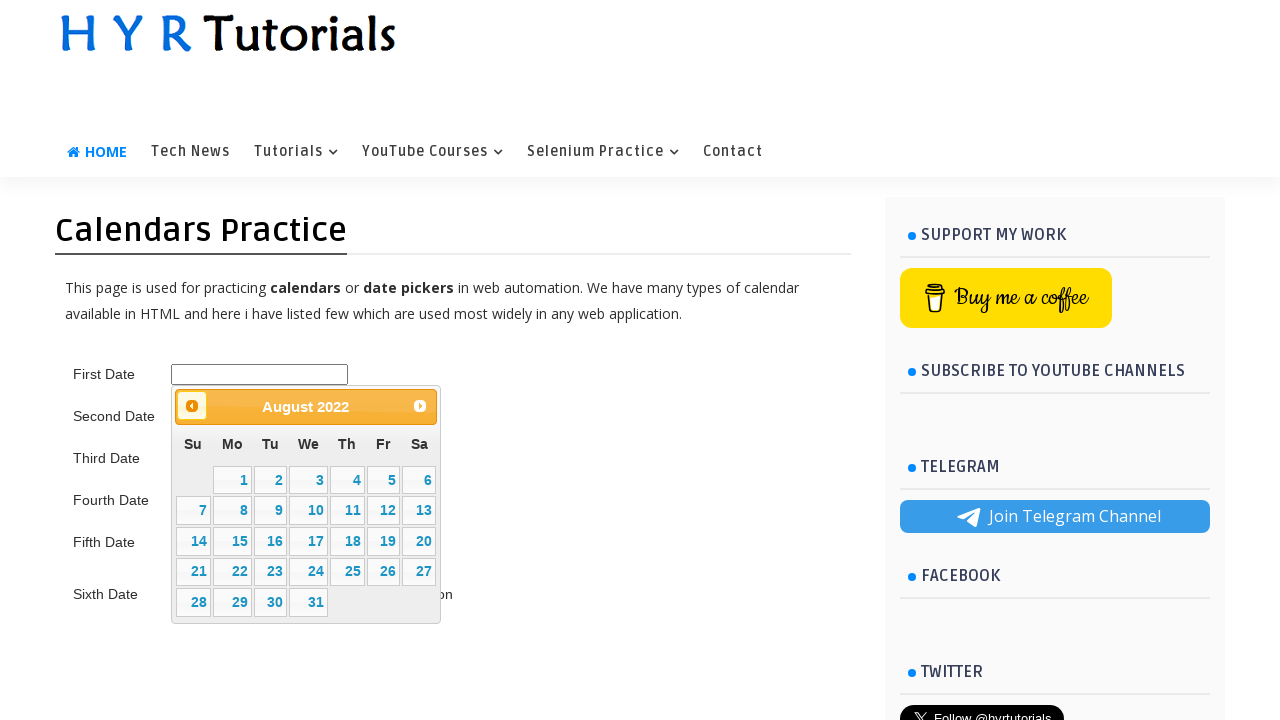

Clicked previous button to navigate to earlier month at (192, 406) on span.ui-icon.ui-icon-circle-triangle-w
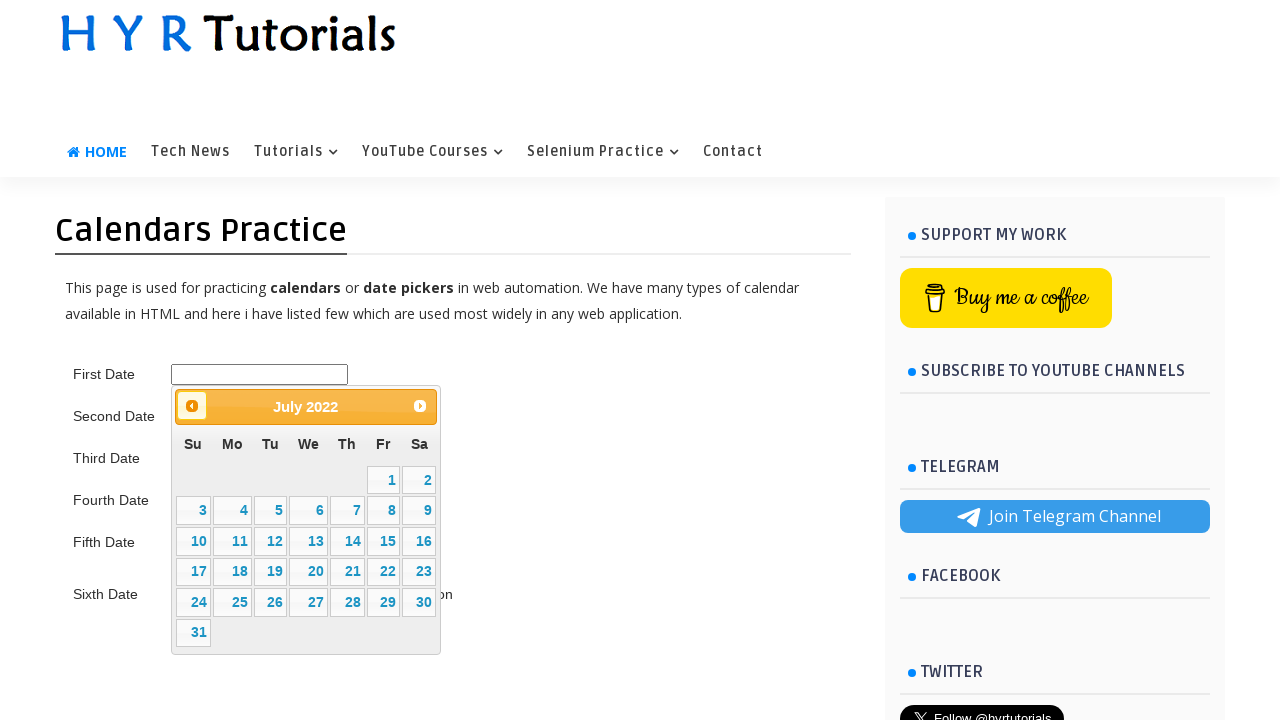

Clicked previous button to navigate to earlier month at (192, 406) on span.ui-icon.ui-icon-circle-triangle-w
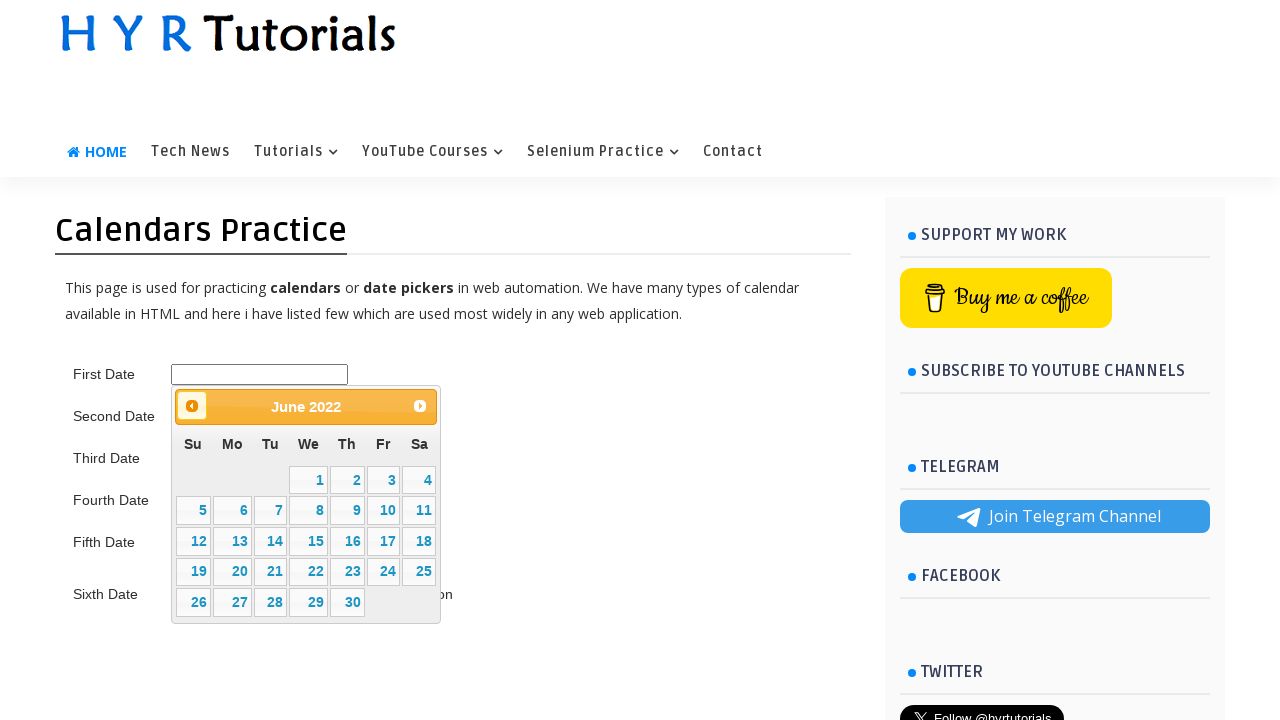

Clicked previous button to navigate to earlier month at (192, 406) on span.ui-icon.ui-icon-circle-triangle-w
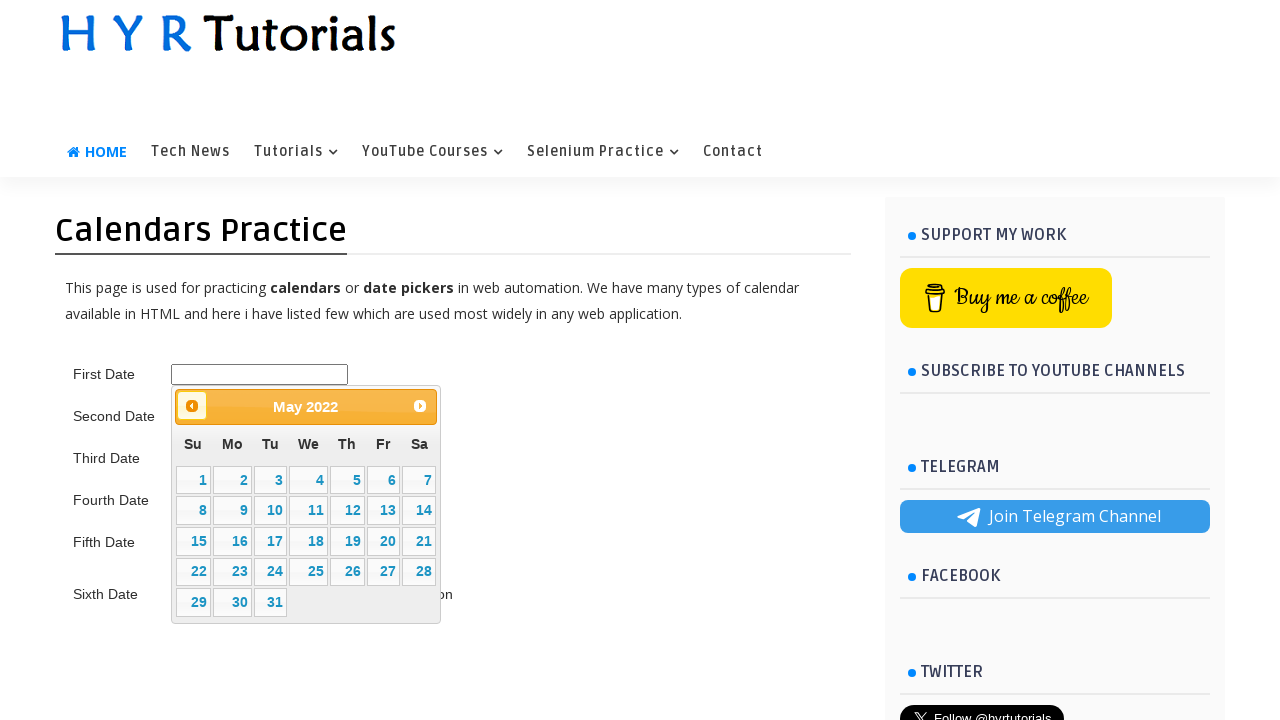

Clicked previous button to navigate to earlier month at (192, 406) on span.ui-icon.ui-icon-circle-triangle-w
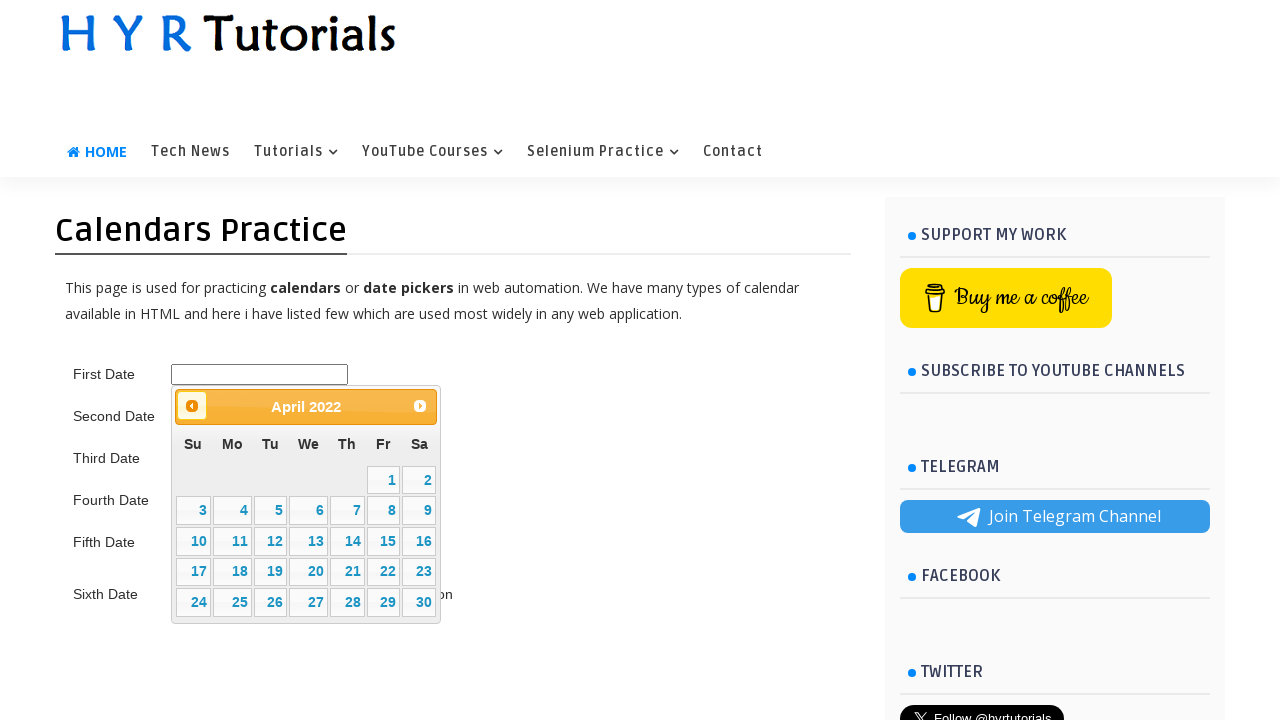

Clicked previous button to navigate to earlier month at (192, 406) on span.ui-icon.ui-icon-circle-triangle-w
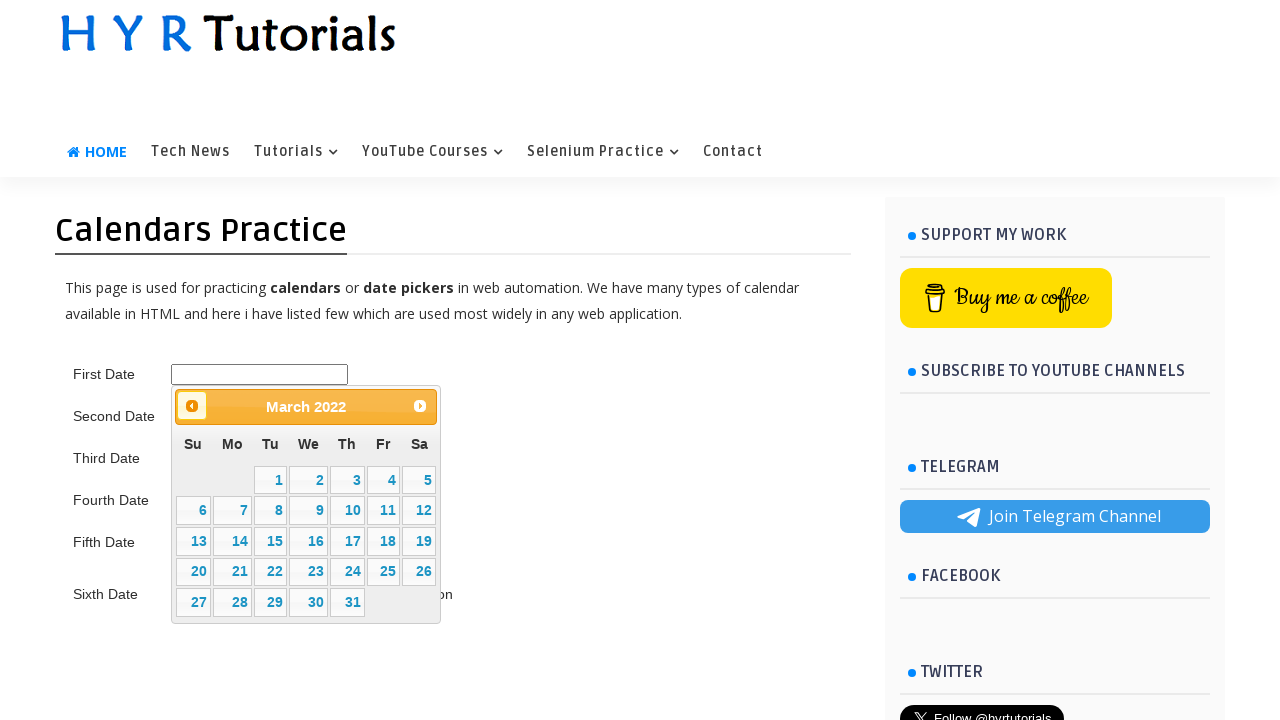

Clicked previous button to navigate to earlier month at (192, 406) on span.ui-icon.ui-icon-circle-triangle-w
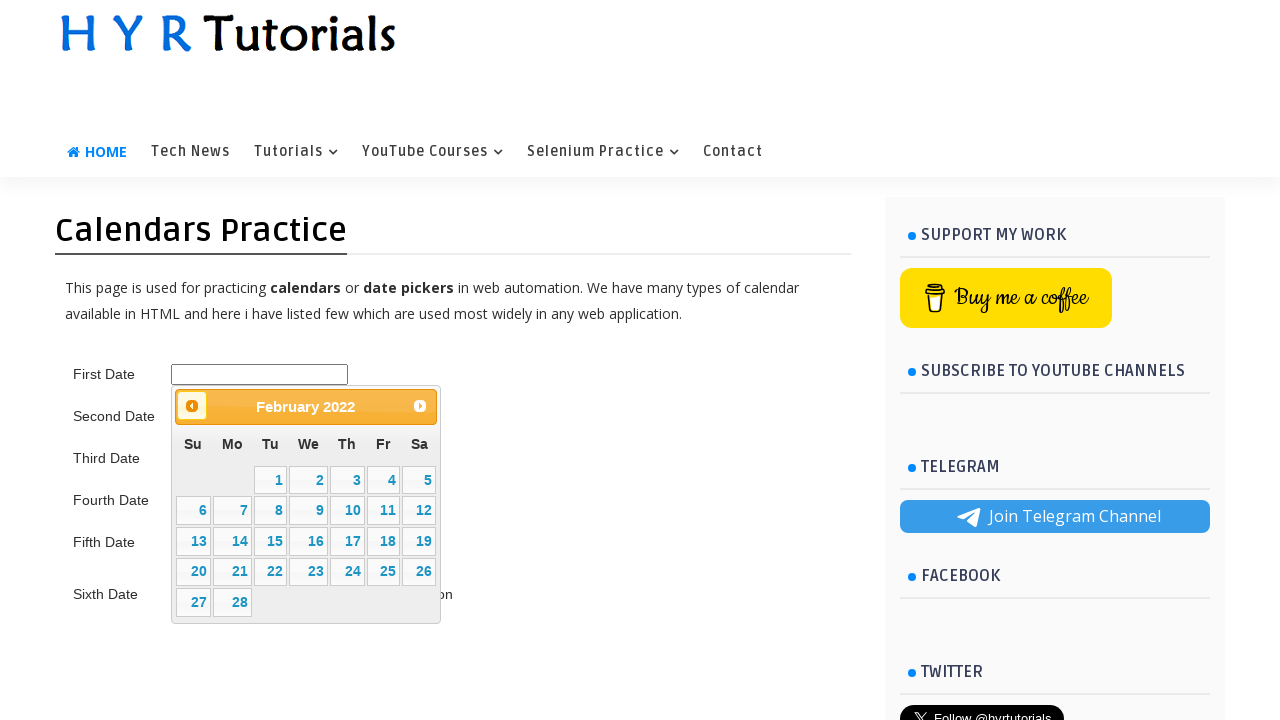

Clicked previous button to navigate to earlier month at (192, 406) on span.ui-icon.ui-icon-circle-triangle-w
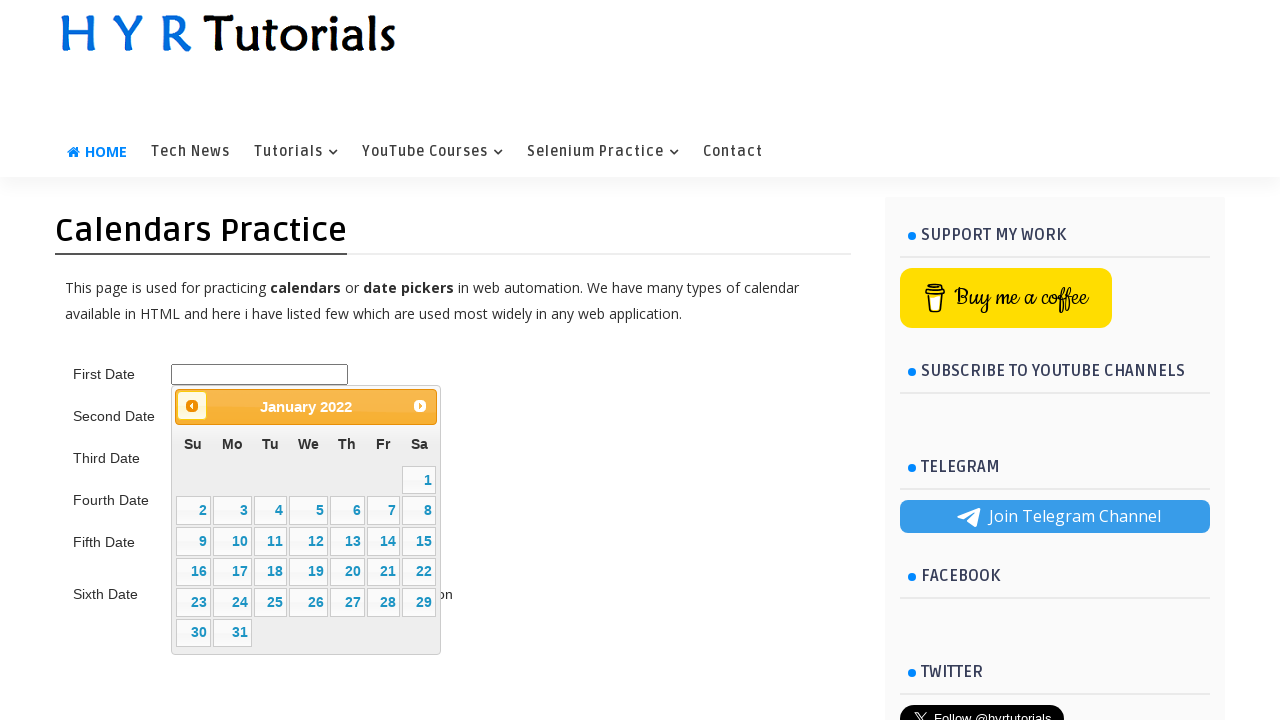

Selected day 15 from the calendar at (419, 541) on xpath=//a[text()='15']
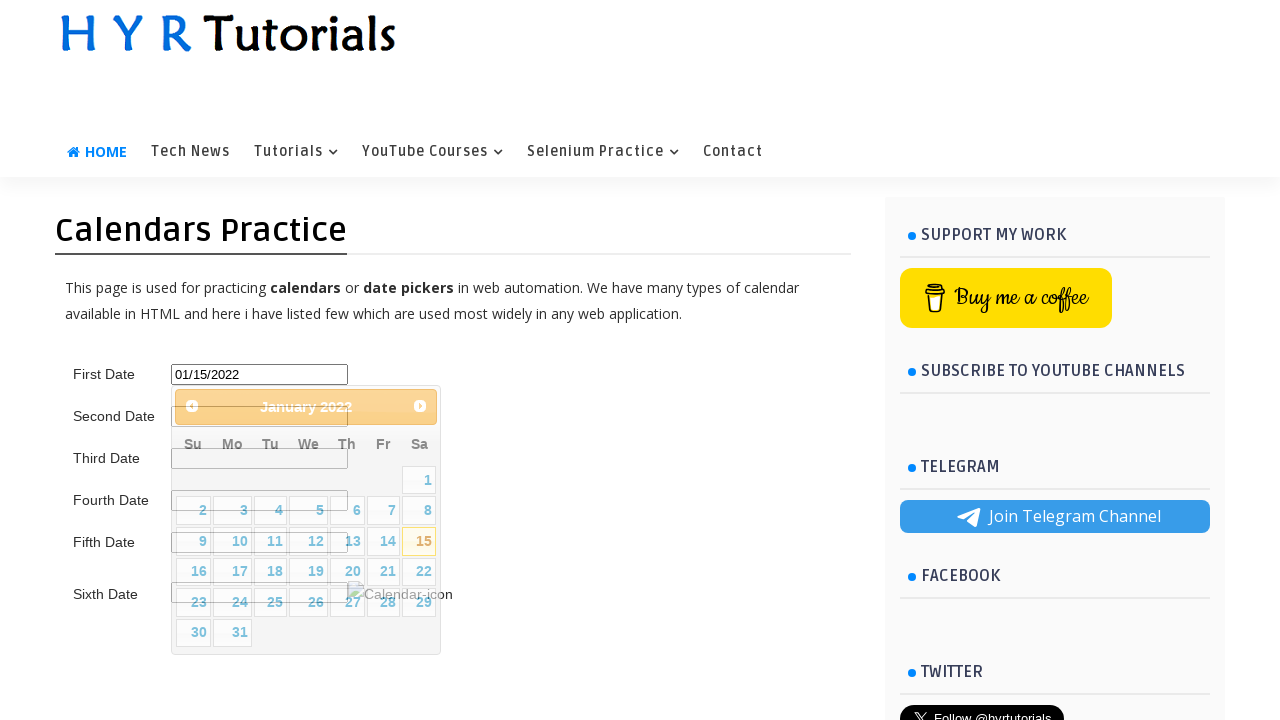

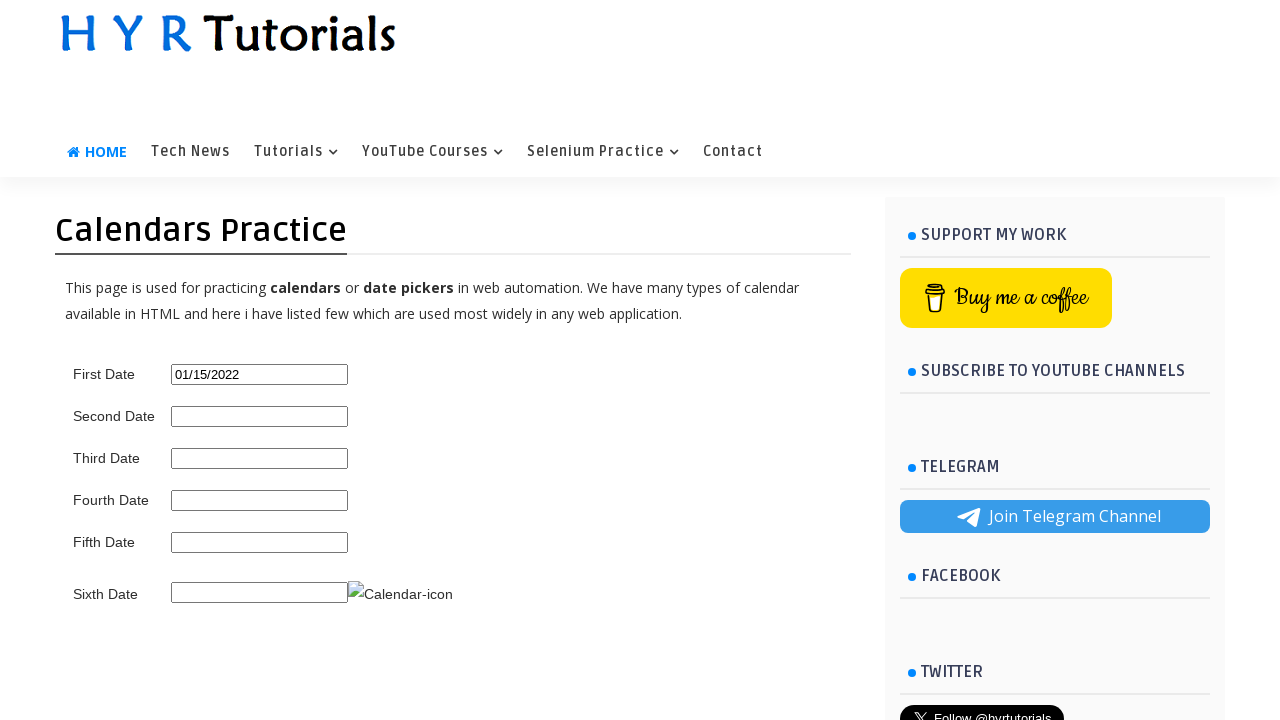